Automates playing checkers by finding orange pieces, calculating valid moves, making 5 random moves, then restarting the game

Starting URL: https://www.gamesforthebrain.com/game/checkers/

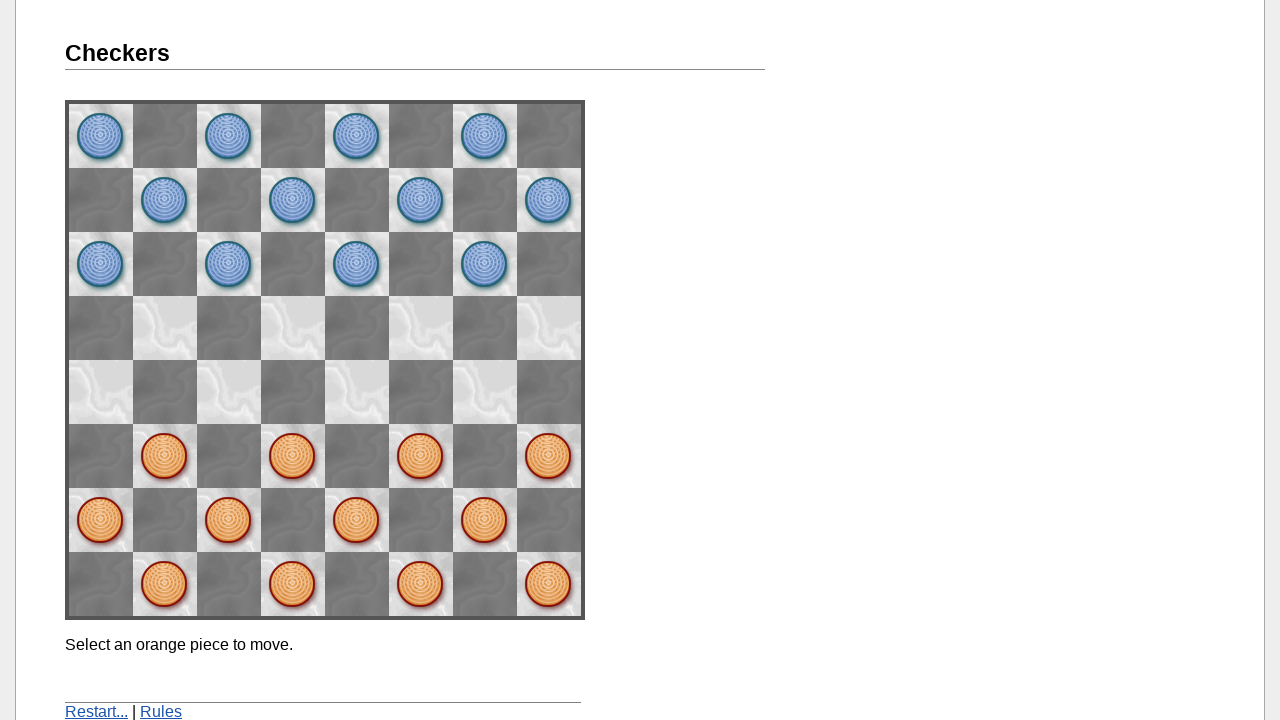

Verified page title contains 'Checkers'
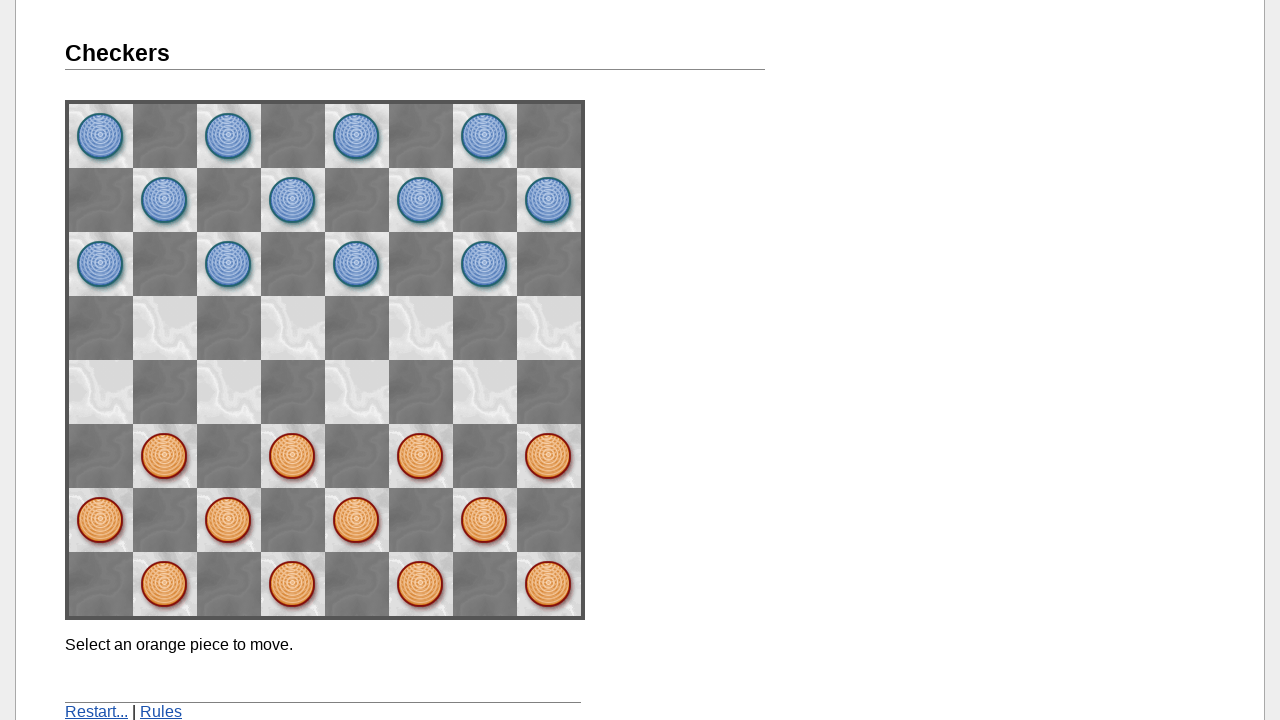

Found 12 initial orange pieces
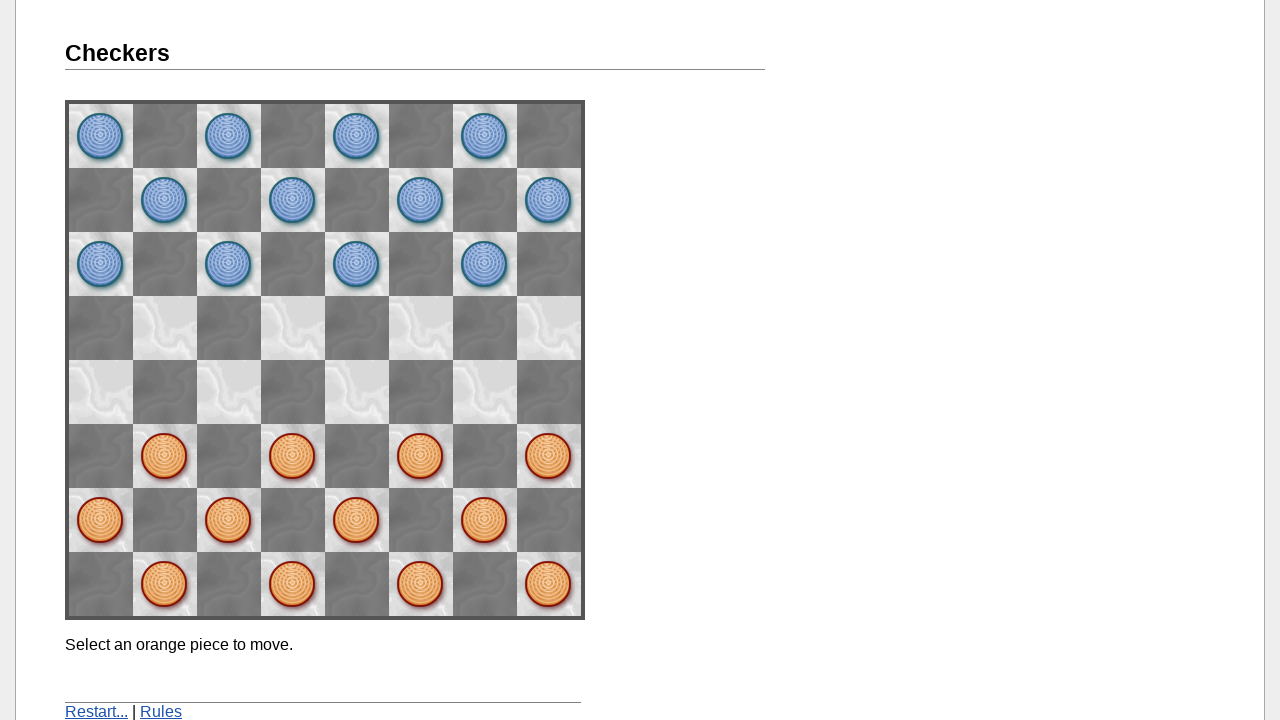

Message element became visible
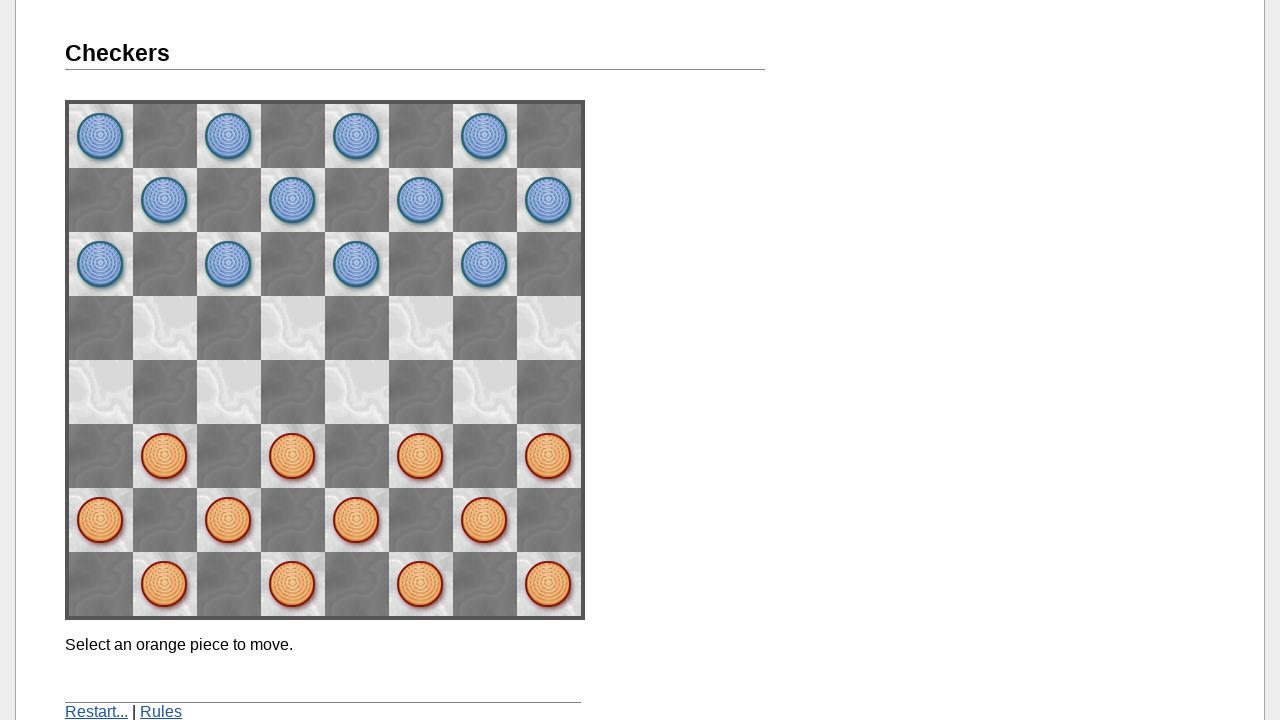

Clicked orange piece at space42 at (293, 456) on [name='space42']
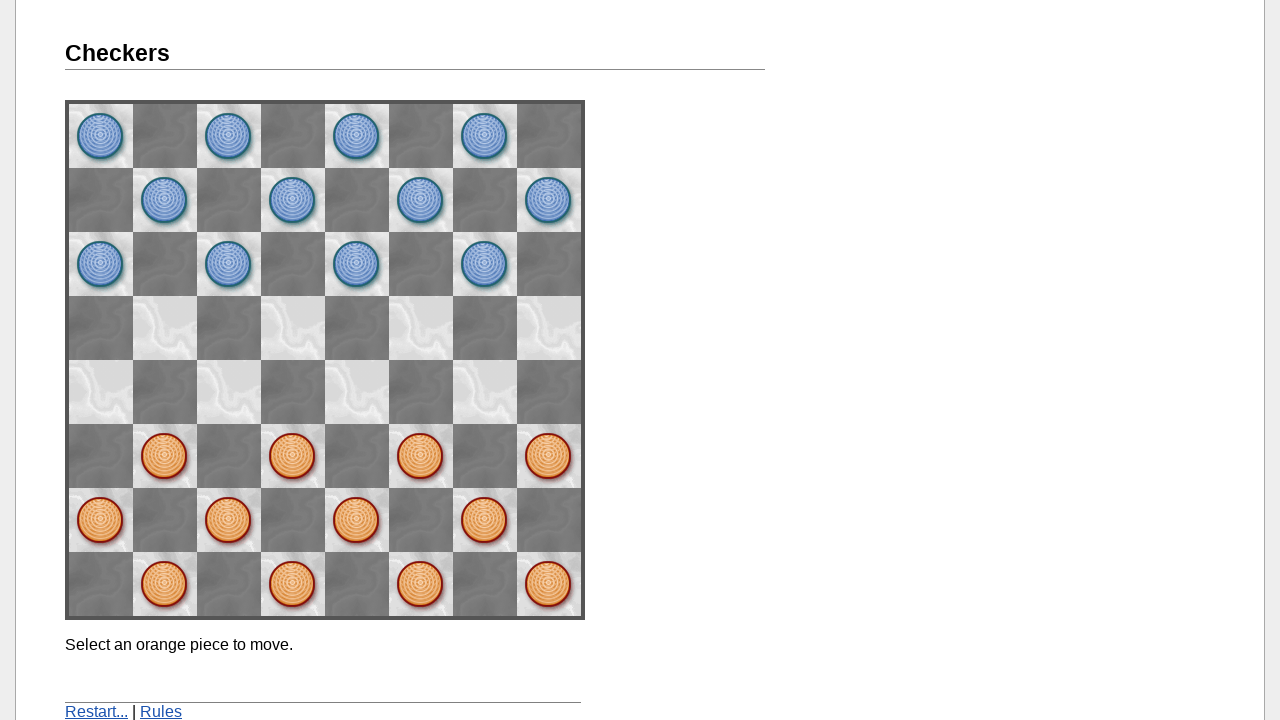

Clicked destination space space53 at (229, 392) on [name='space53']
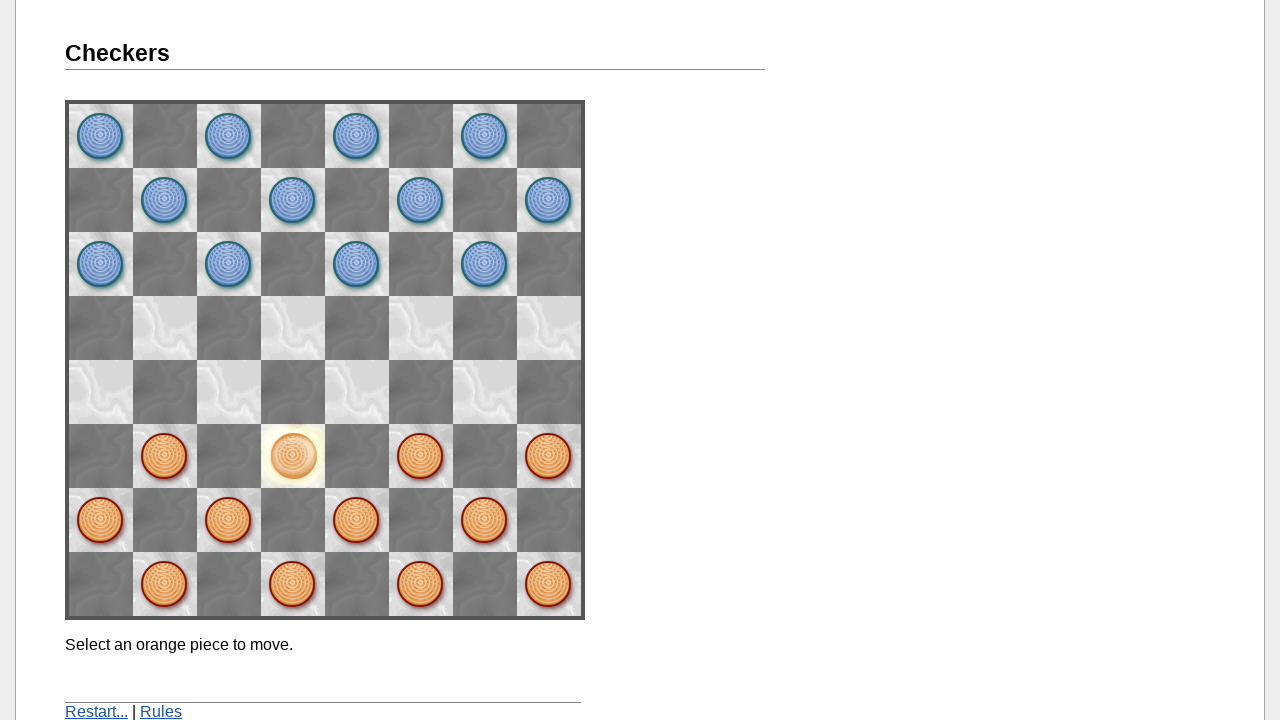

Waited for move to complete (2000ms)
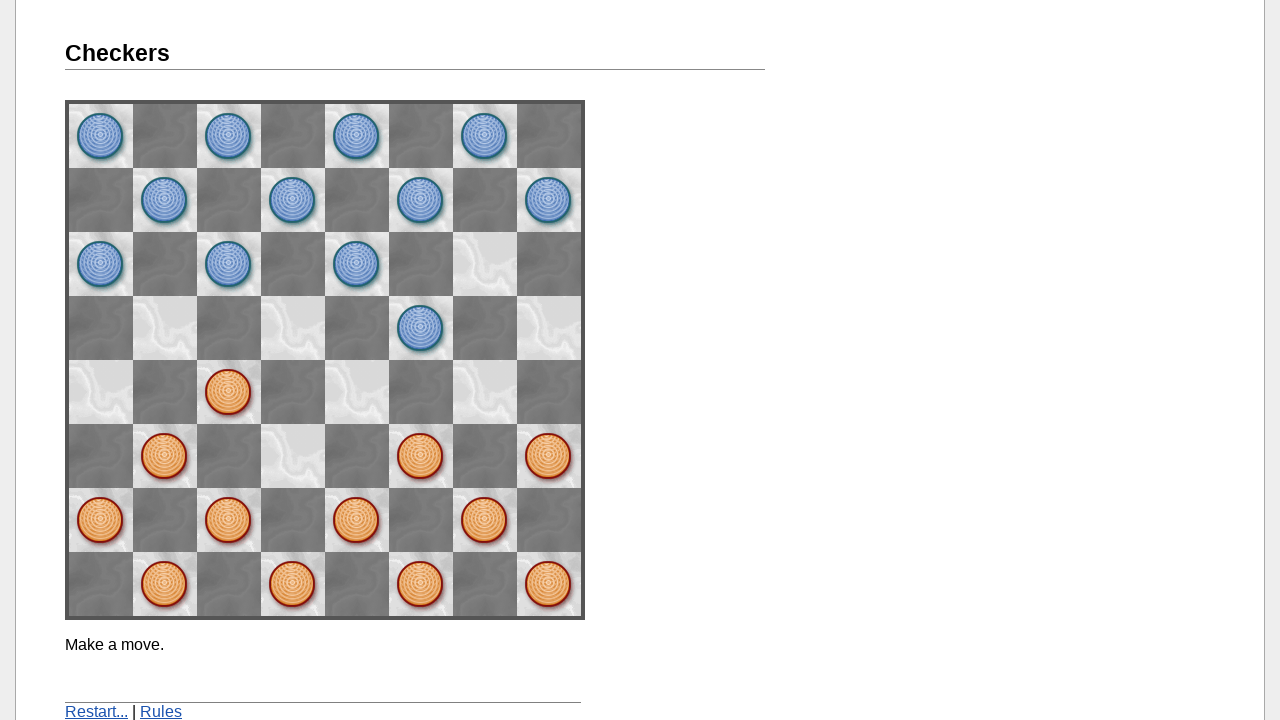

Completed move 1 of 5
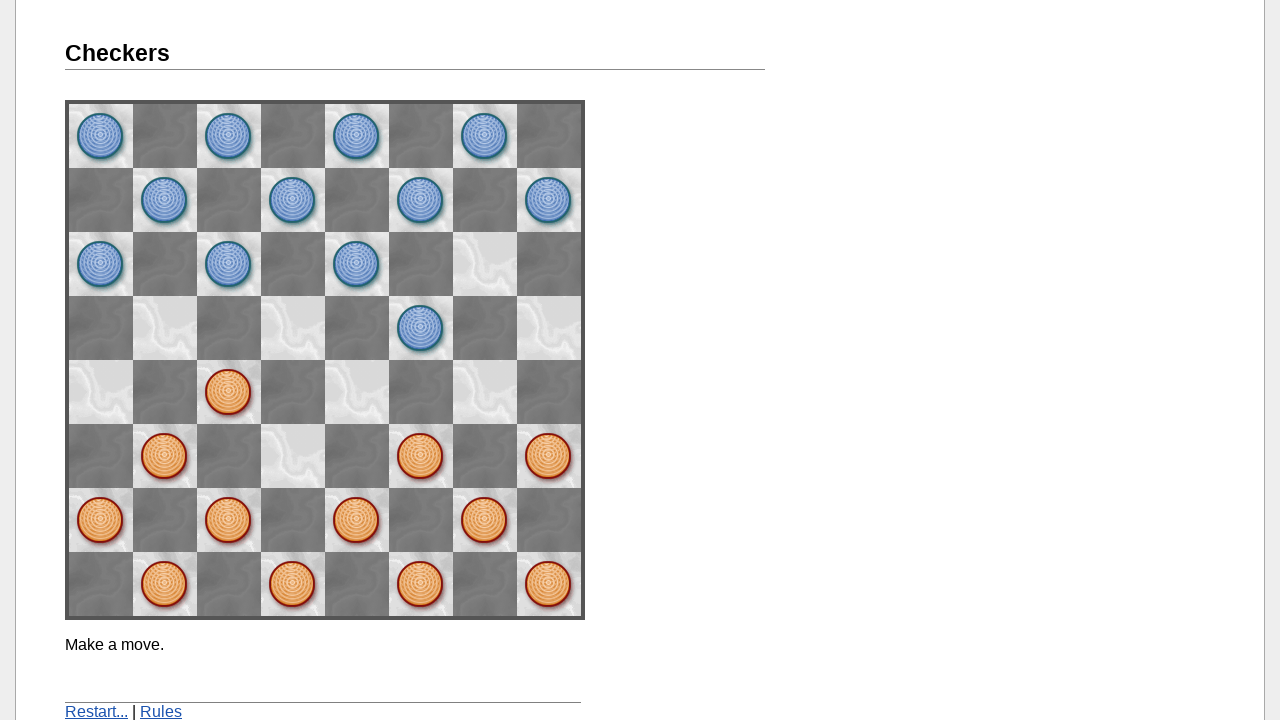

Waited after move 1 (2000ms)
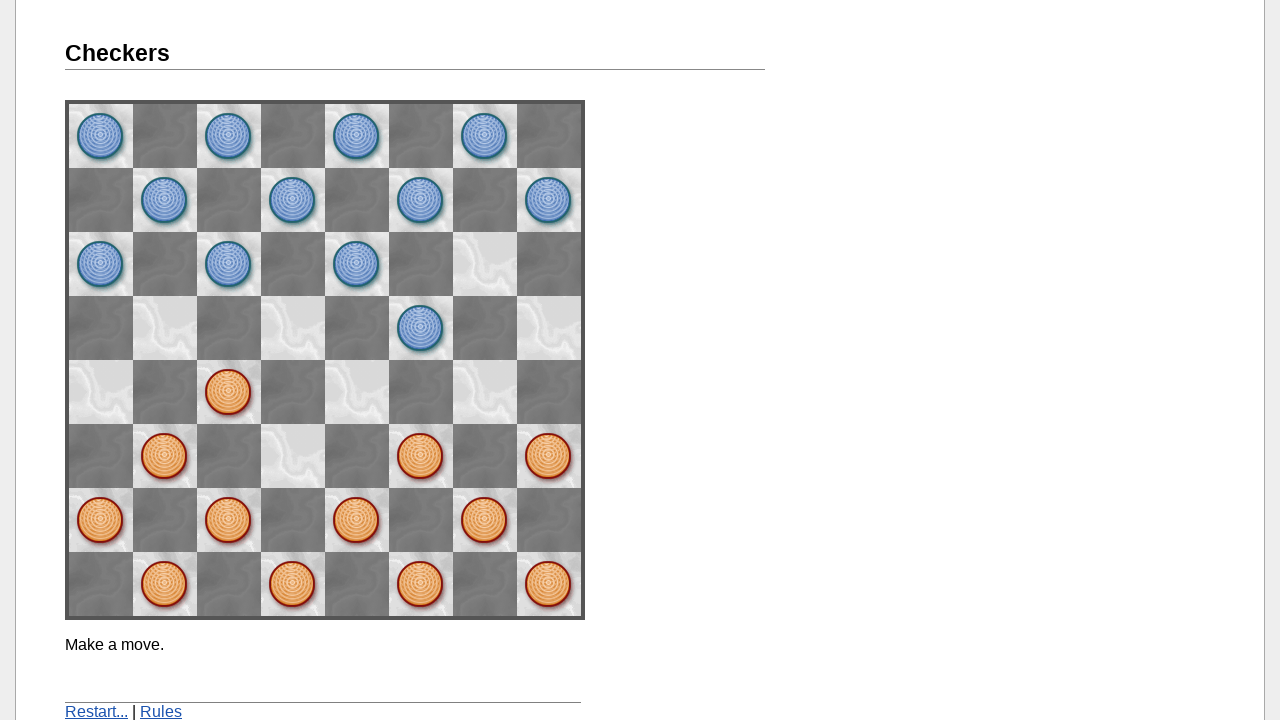

Message element became visible
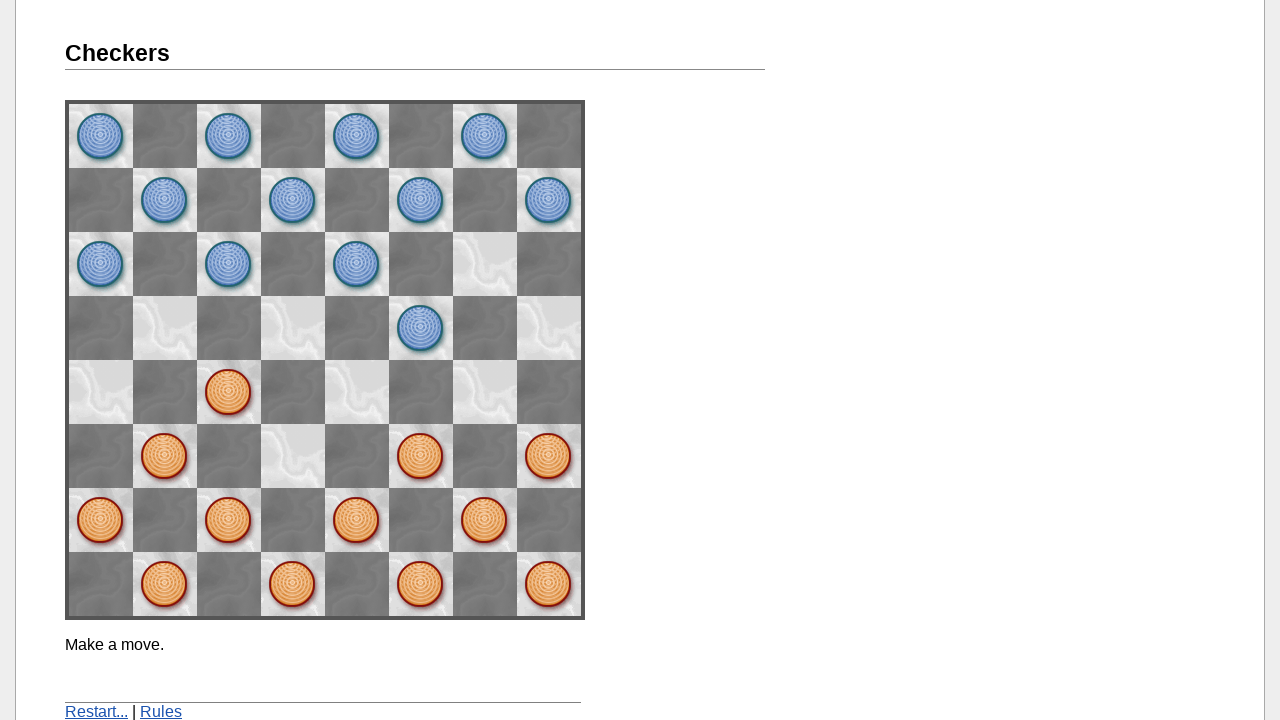

Clicked orange piece at space62 at (165, 456) on [name='space62']
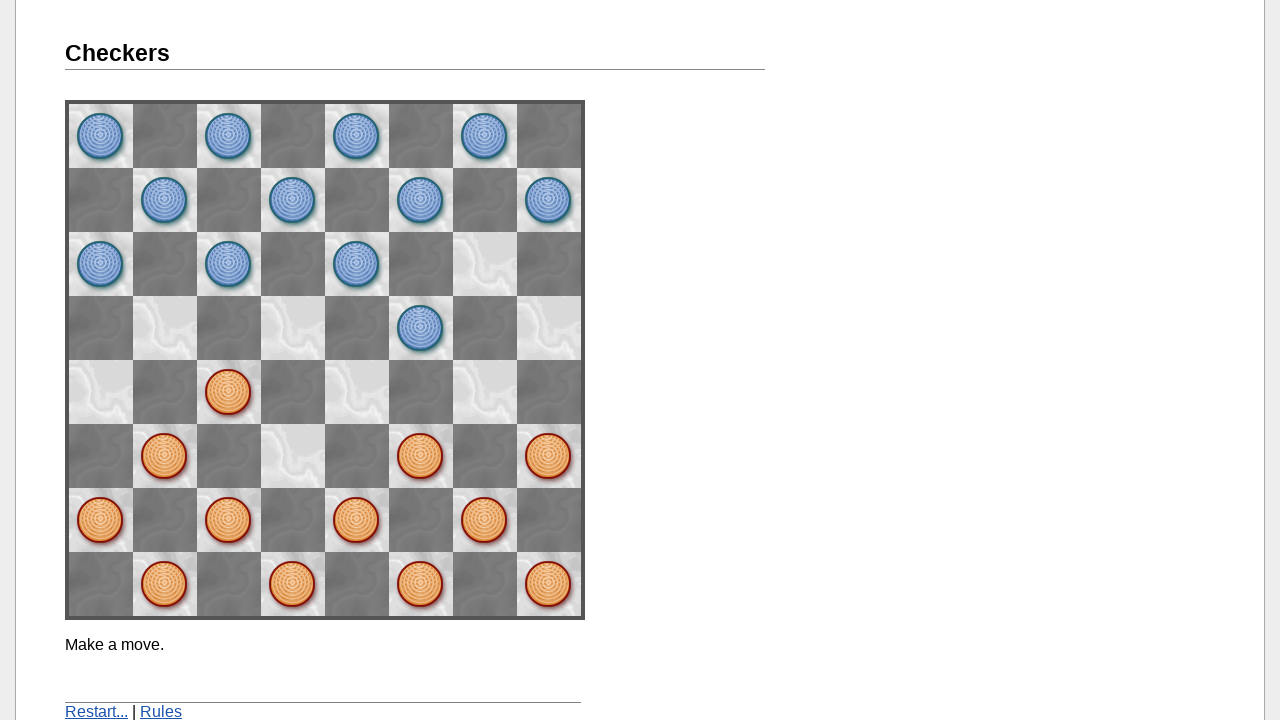

Clicked destination space space73 at (101, 392) on [name='space73']
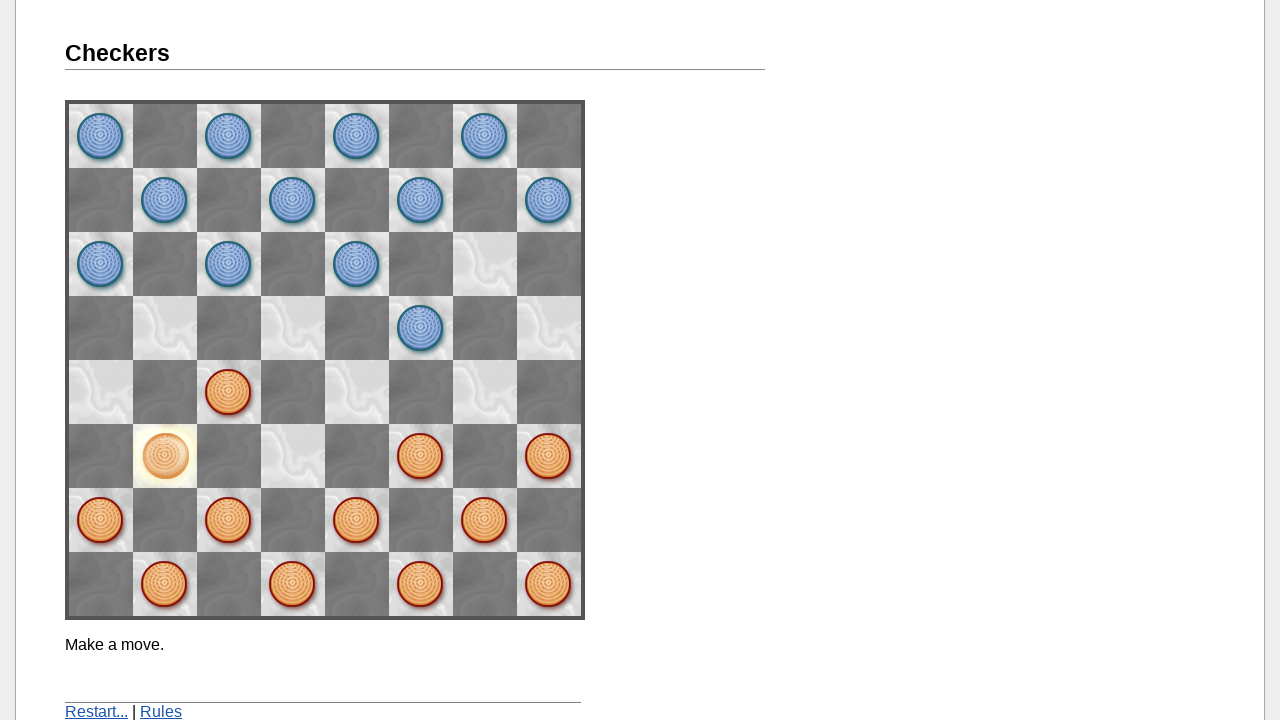

Waited for move to complete (2000ms)
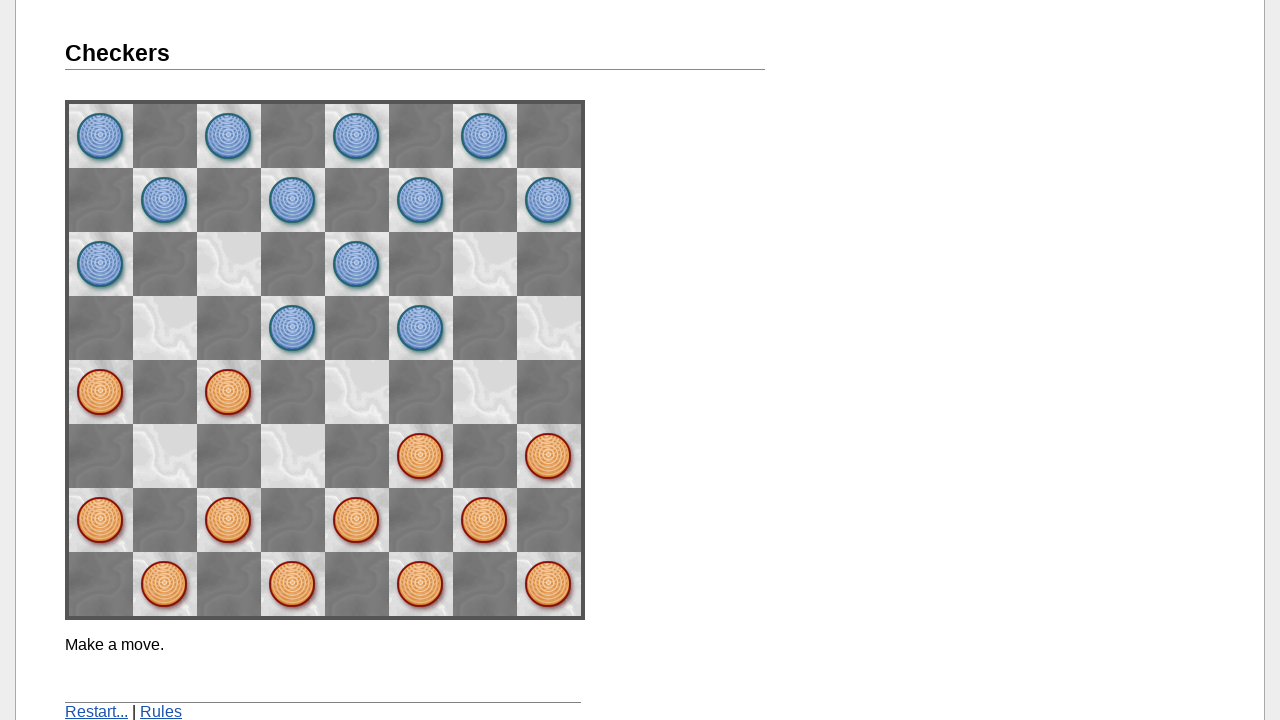

Completed move 2 of 5
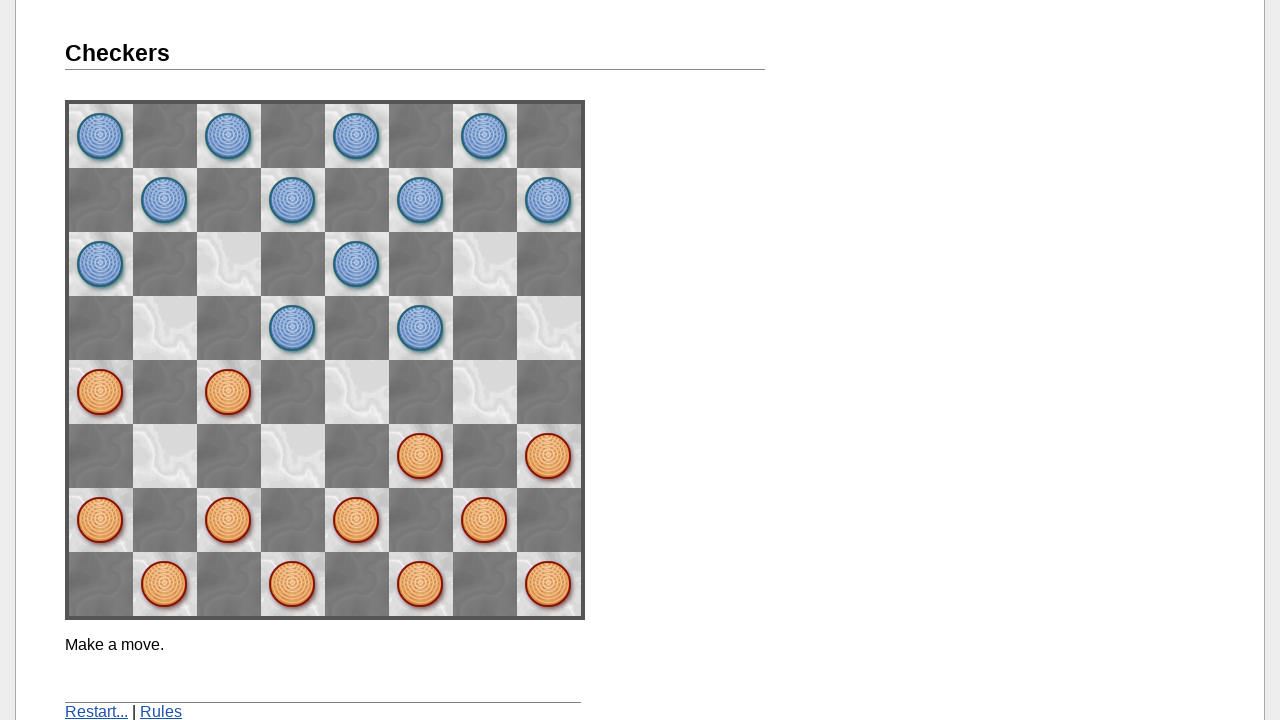

Waited after move 2 (2000ms)
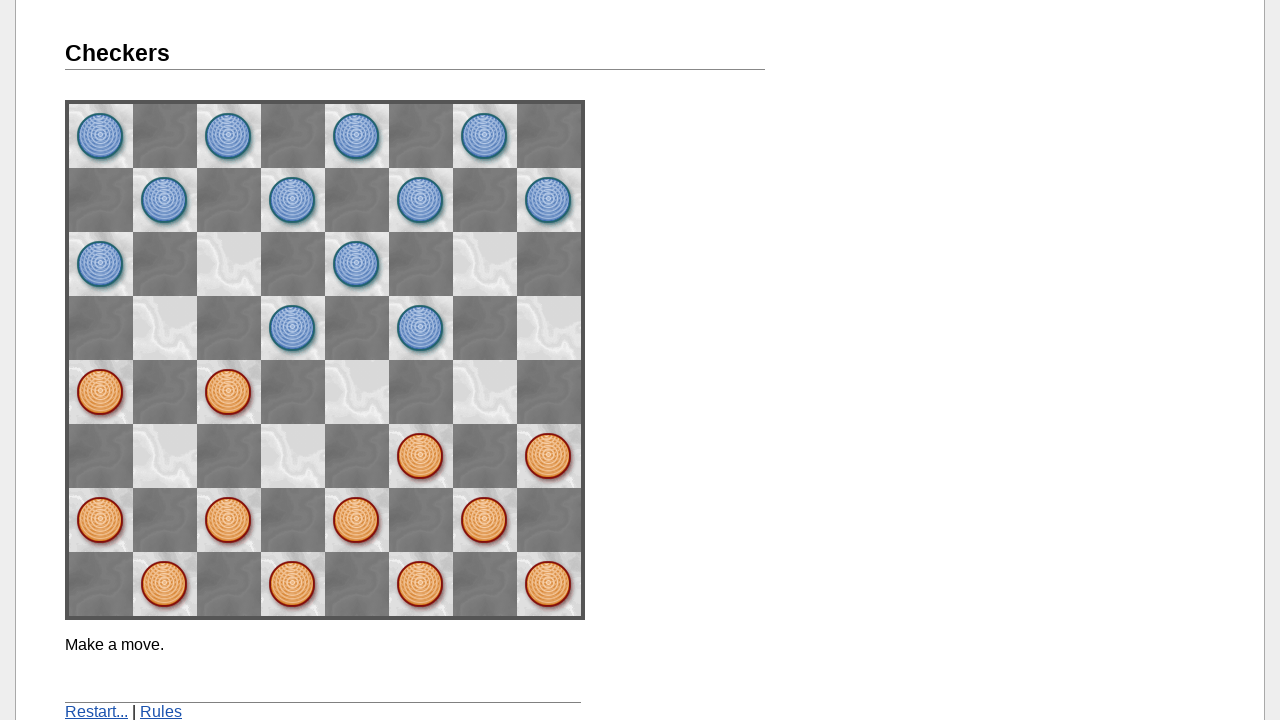

Message element became visible
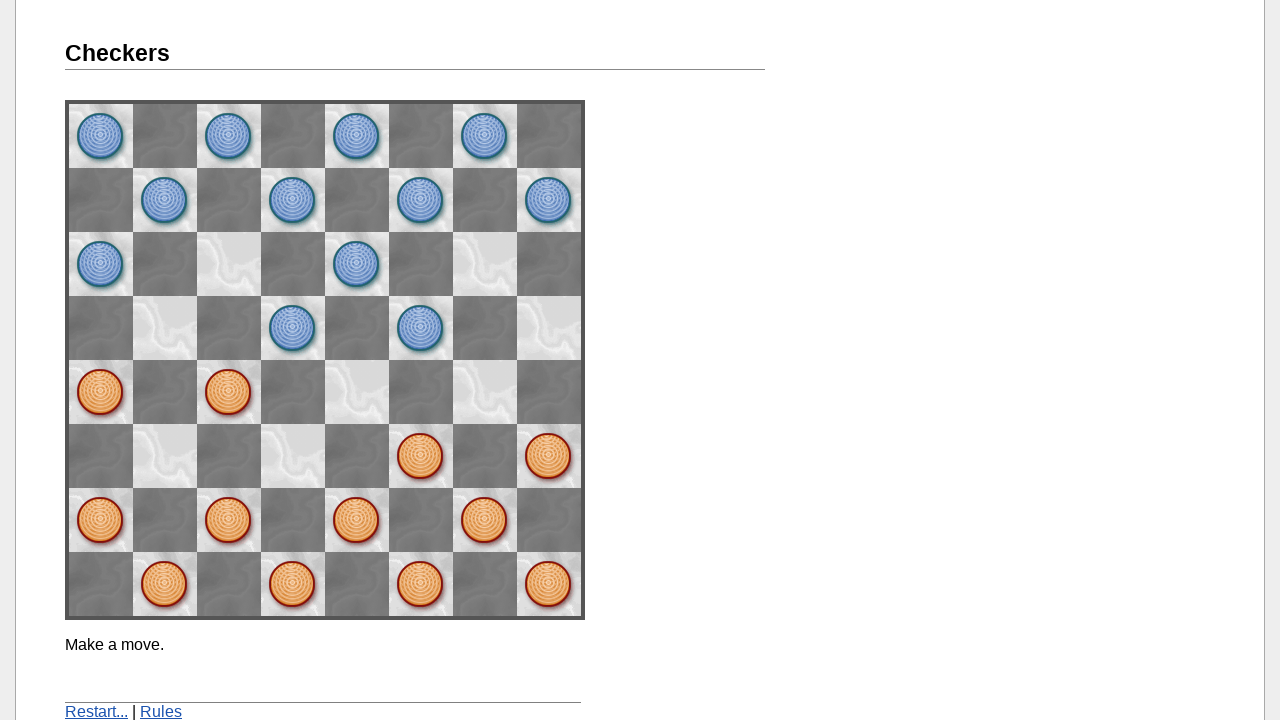

Clicked orange piece at space53 at (229, 392) on [name='space53']
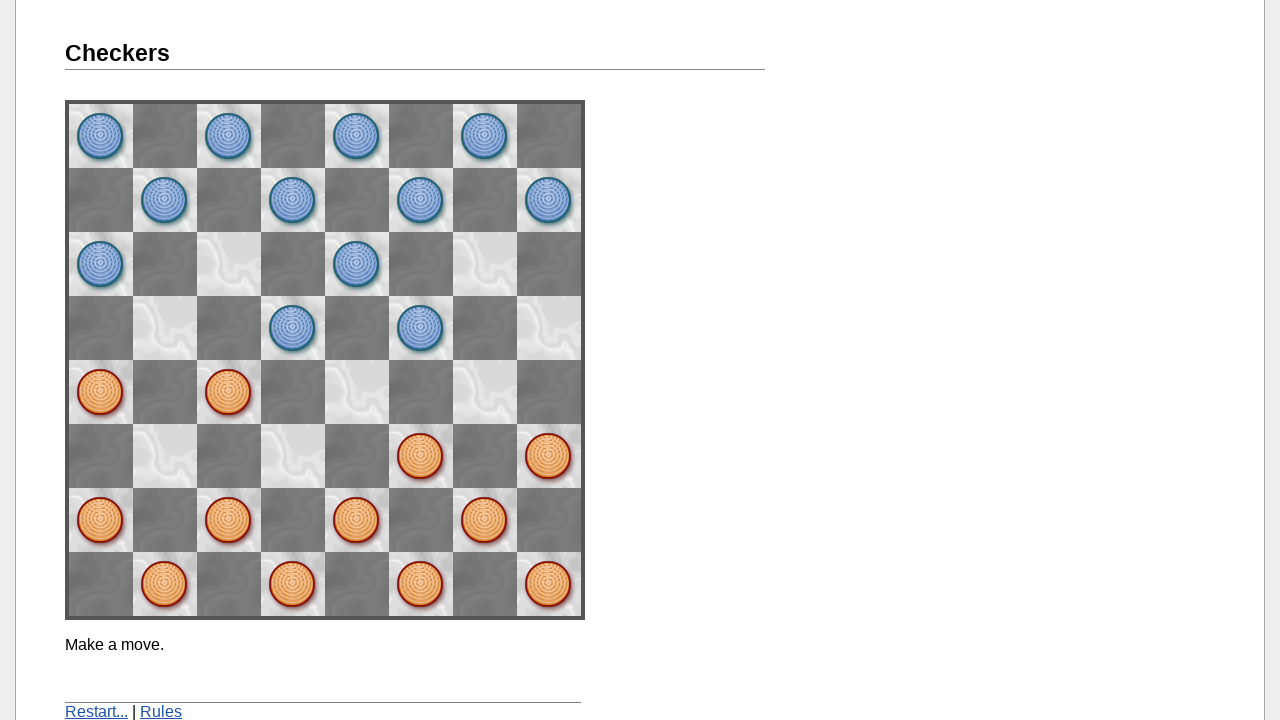

Clicked destination space space64 at (165, 328) on [name='space64']
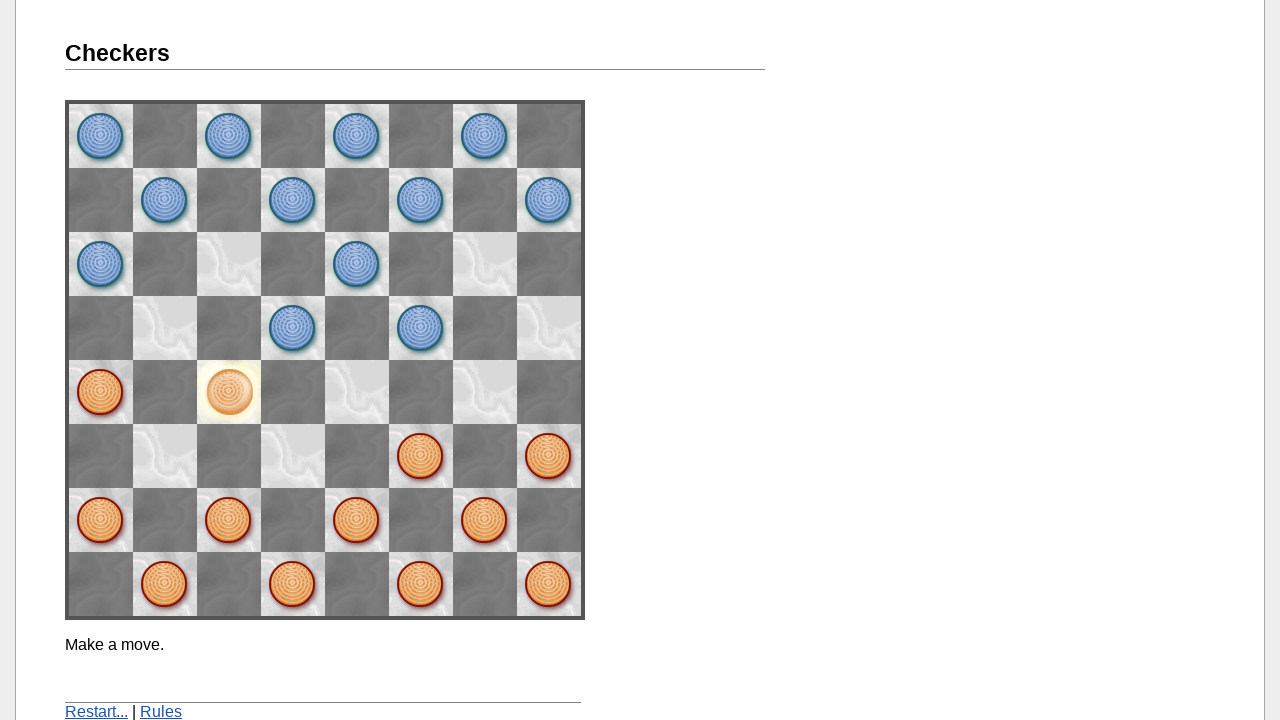

Waited for move to complete (2000ms)
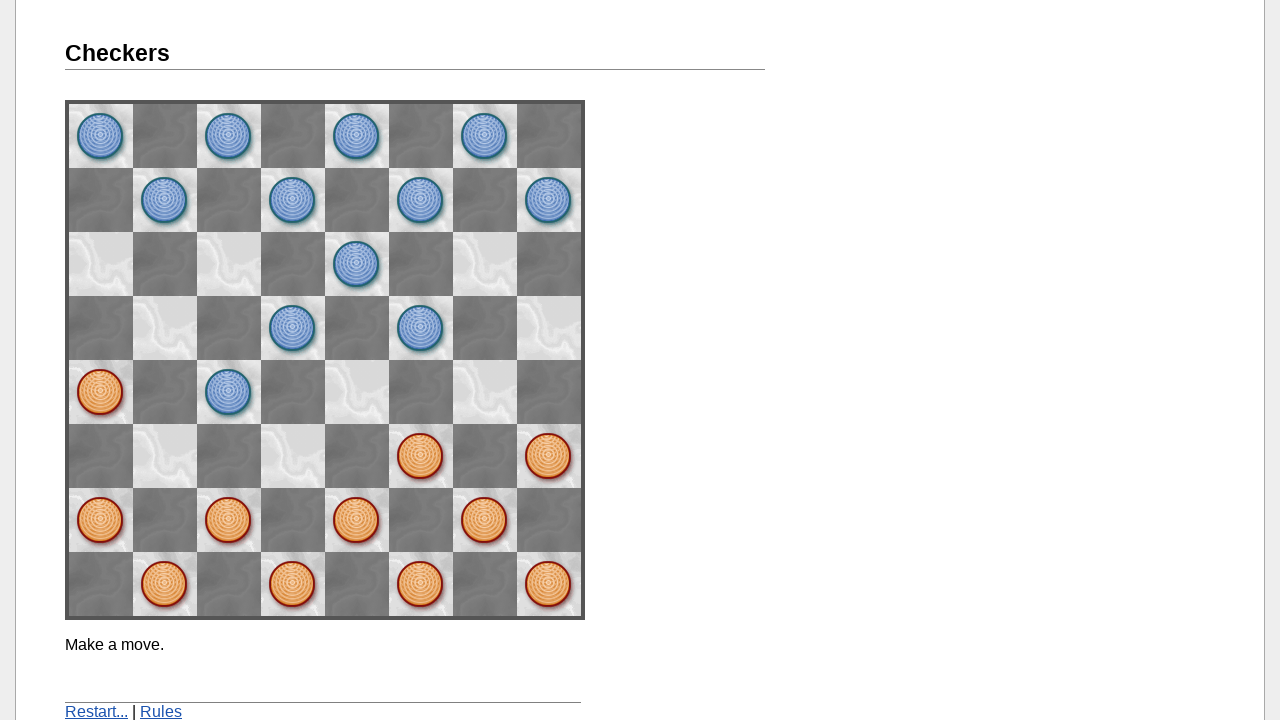

Completed move 3 of 5
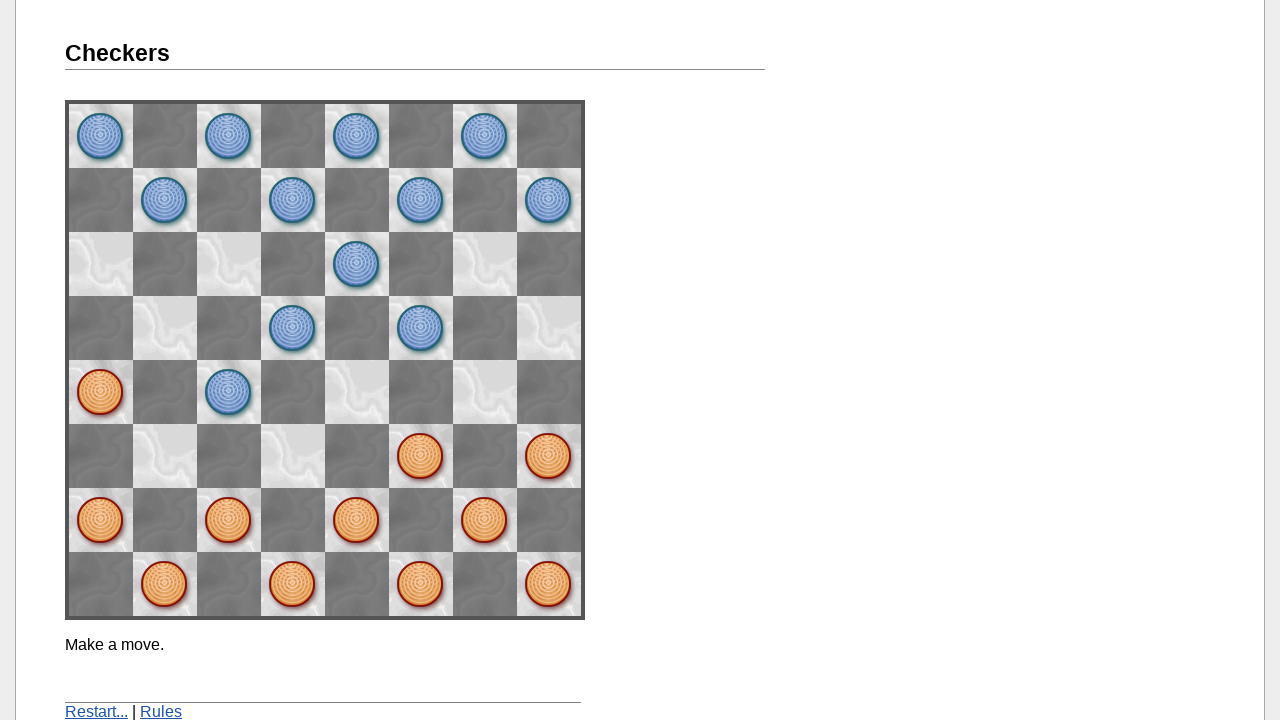

Waited after move 3 (2000ms)
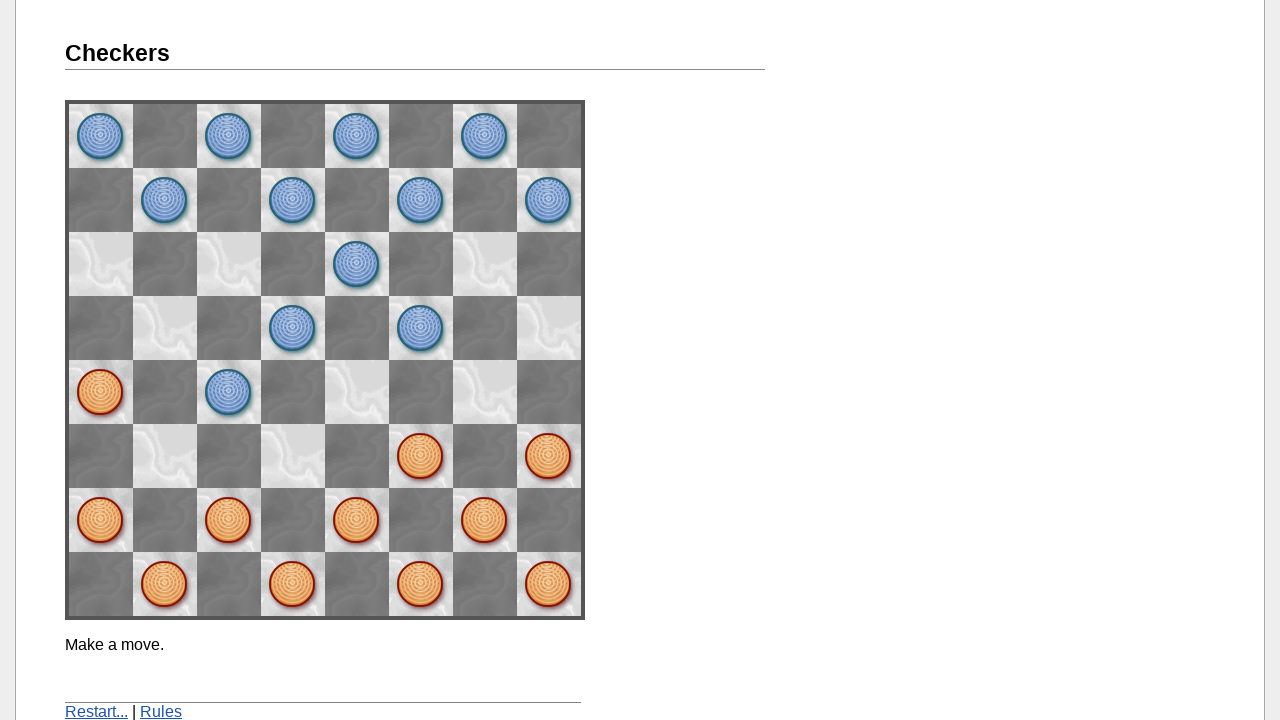

Message element became visible
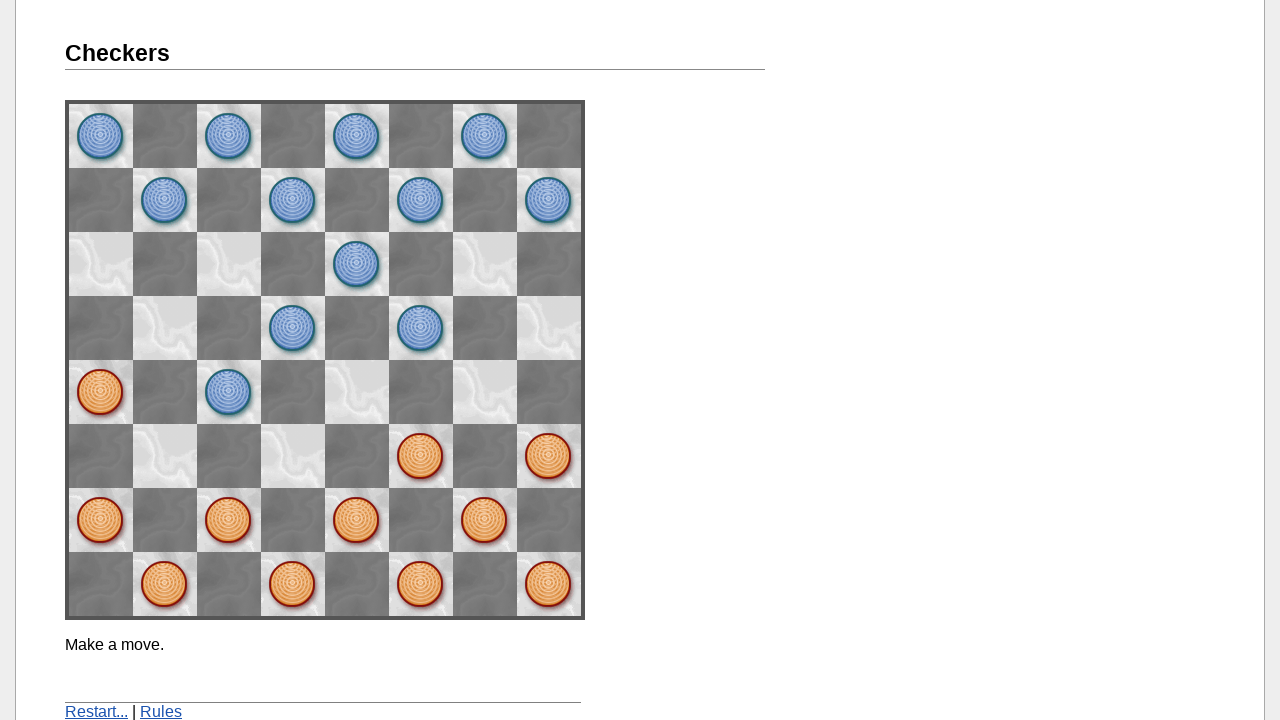

Clicked orange piece at space51 at (229, 520) on [name='space51']
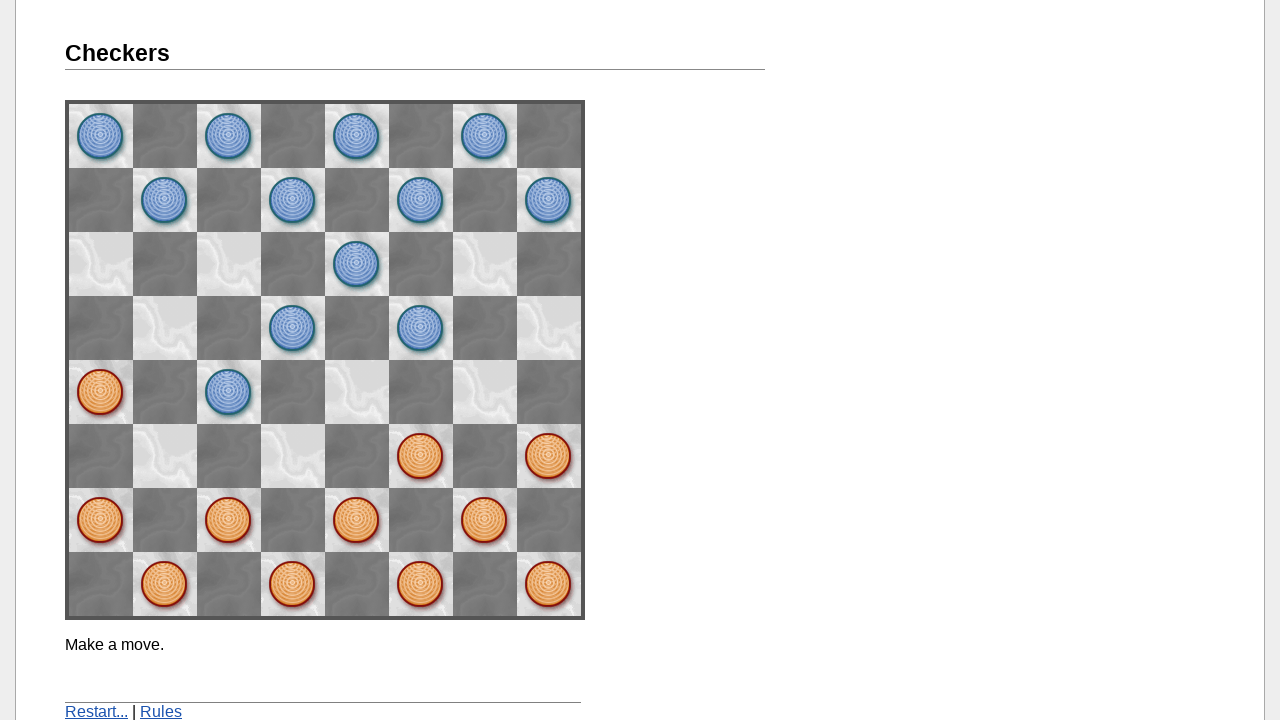

Clicked destination space space42 at (293, 456) on [name='space42']
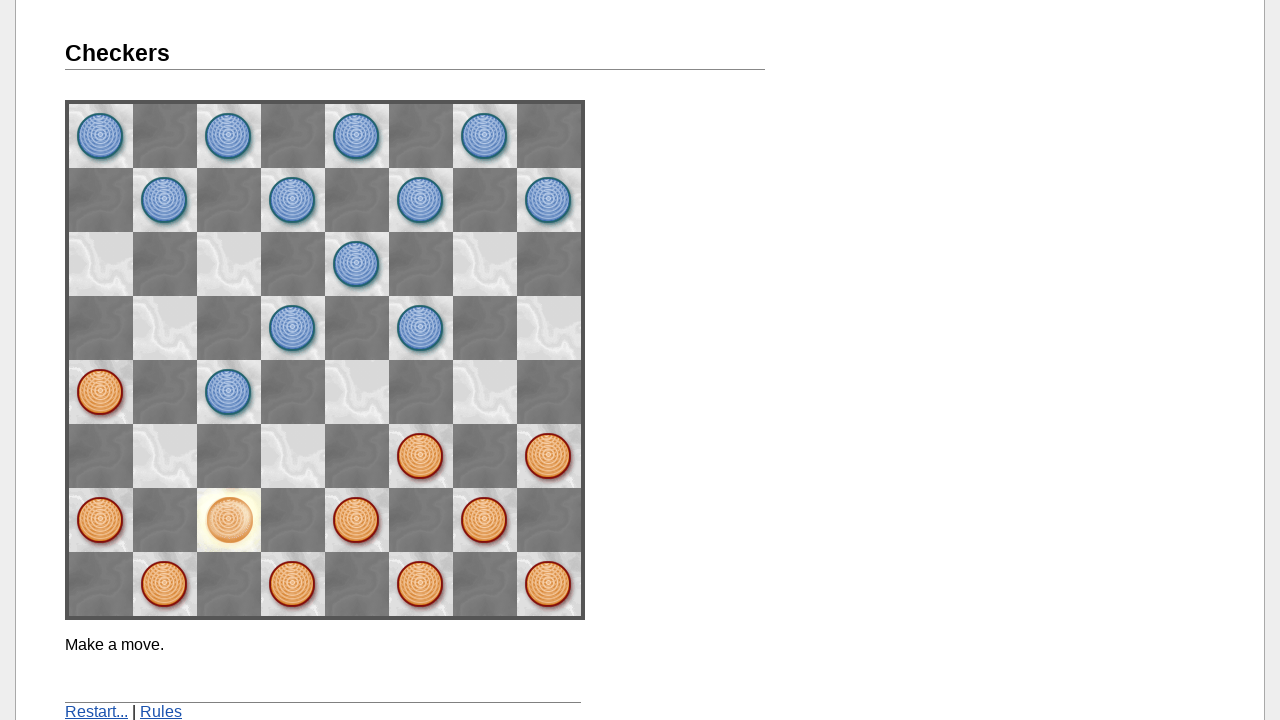

Waited for move to complete (2000ms)
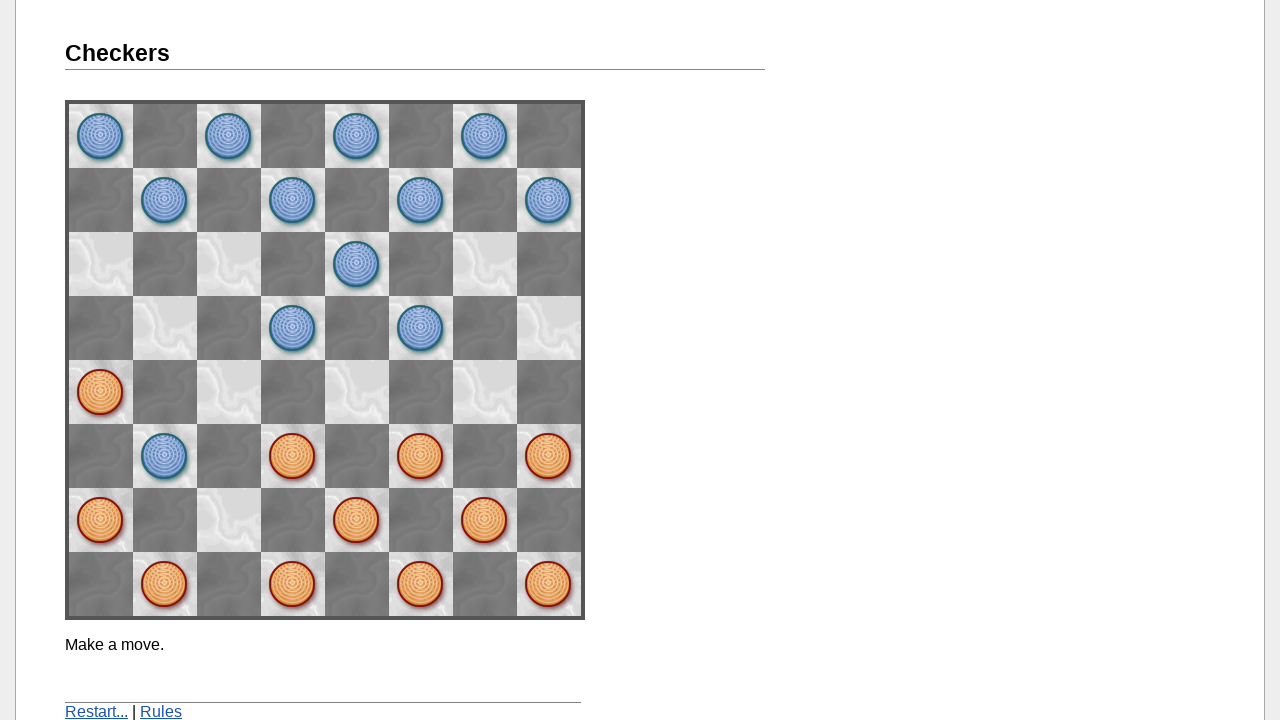

Completed move 4 of 5
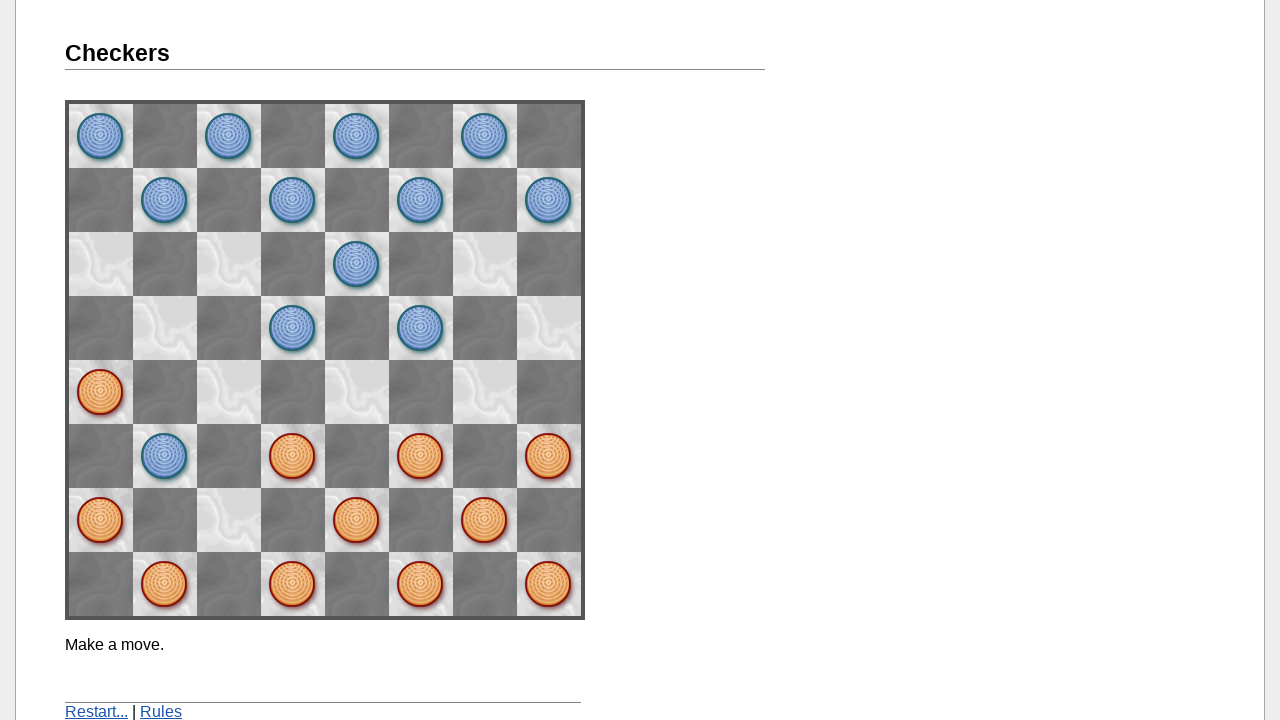

Waited after move 4 (2000ms)
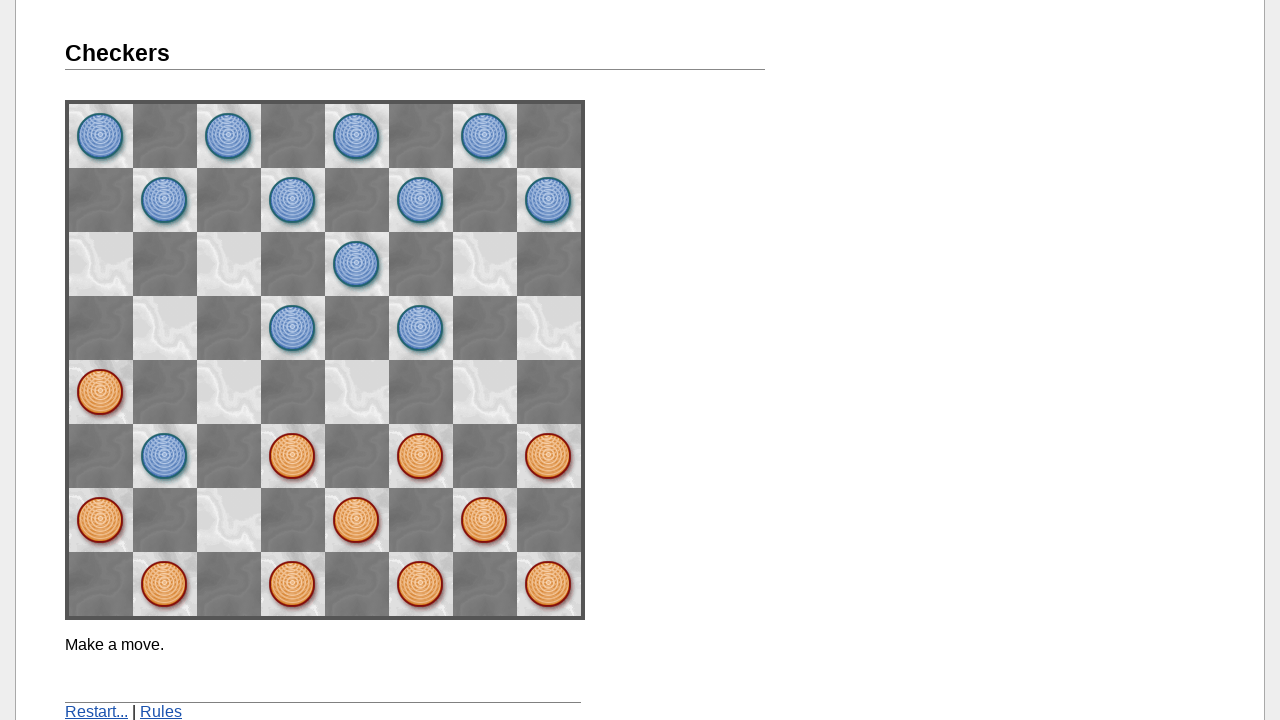

Message element became visible
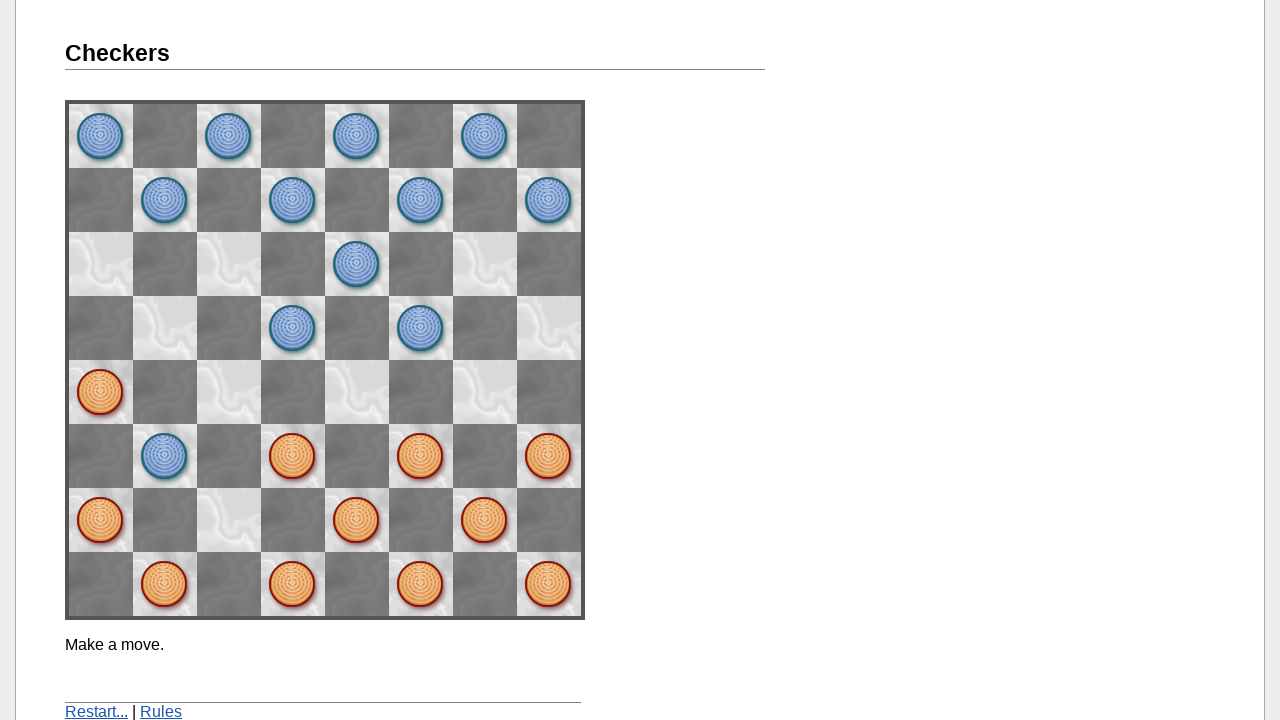

Clicked orange piece at space64 at (165, 328) on [name='space64']
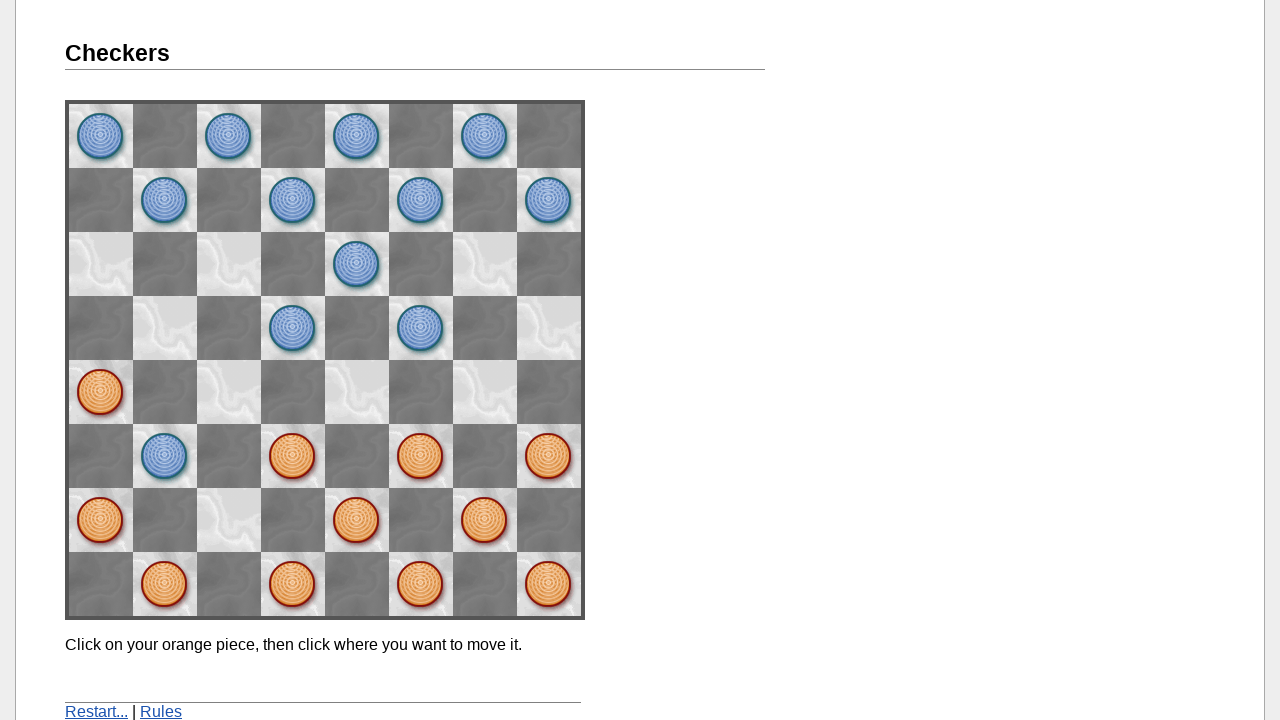

Clicked destination space space75 at (101, 264) on [name='space75']
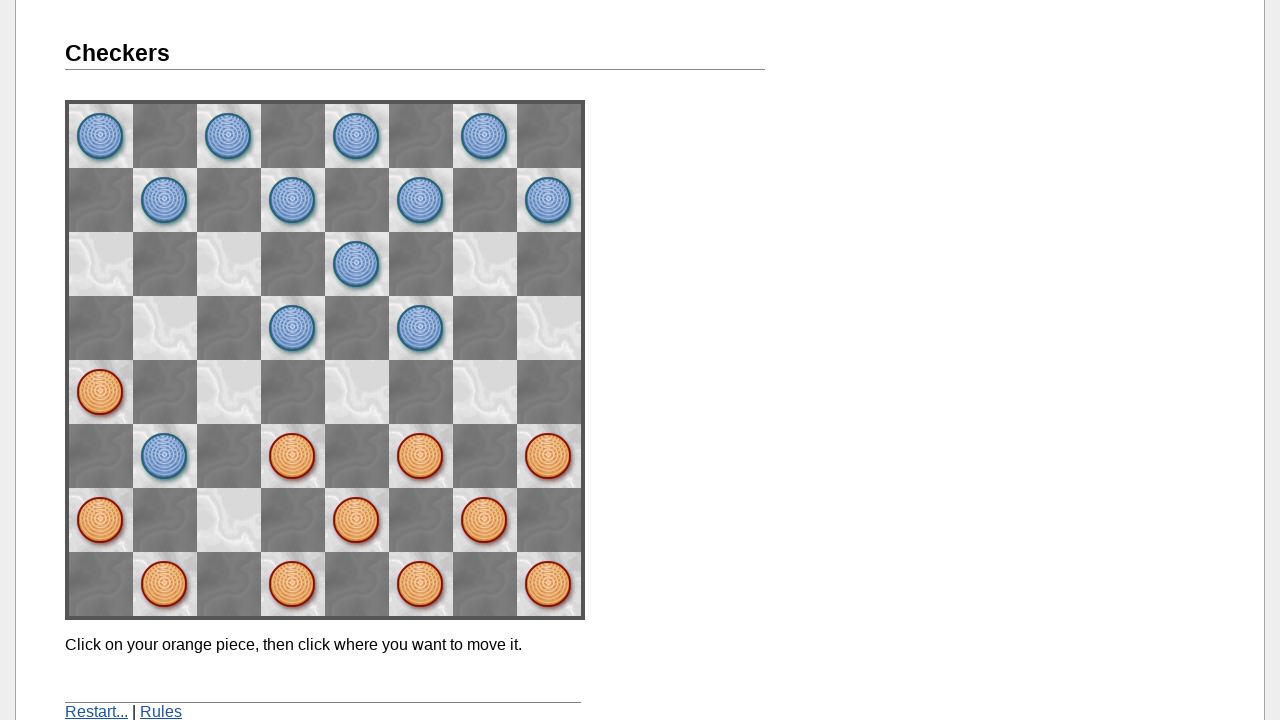

Waited for move to complete (2000ms)
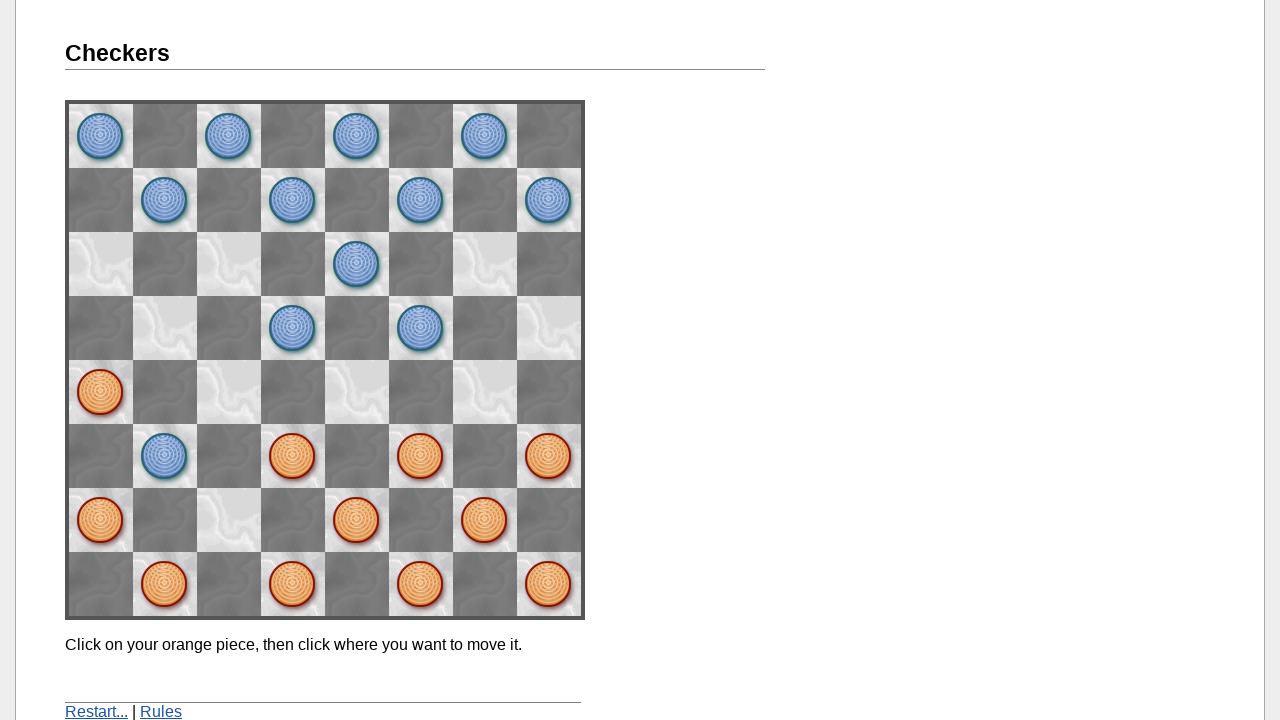

Completed move 5 of 5
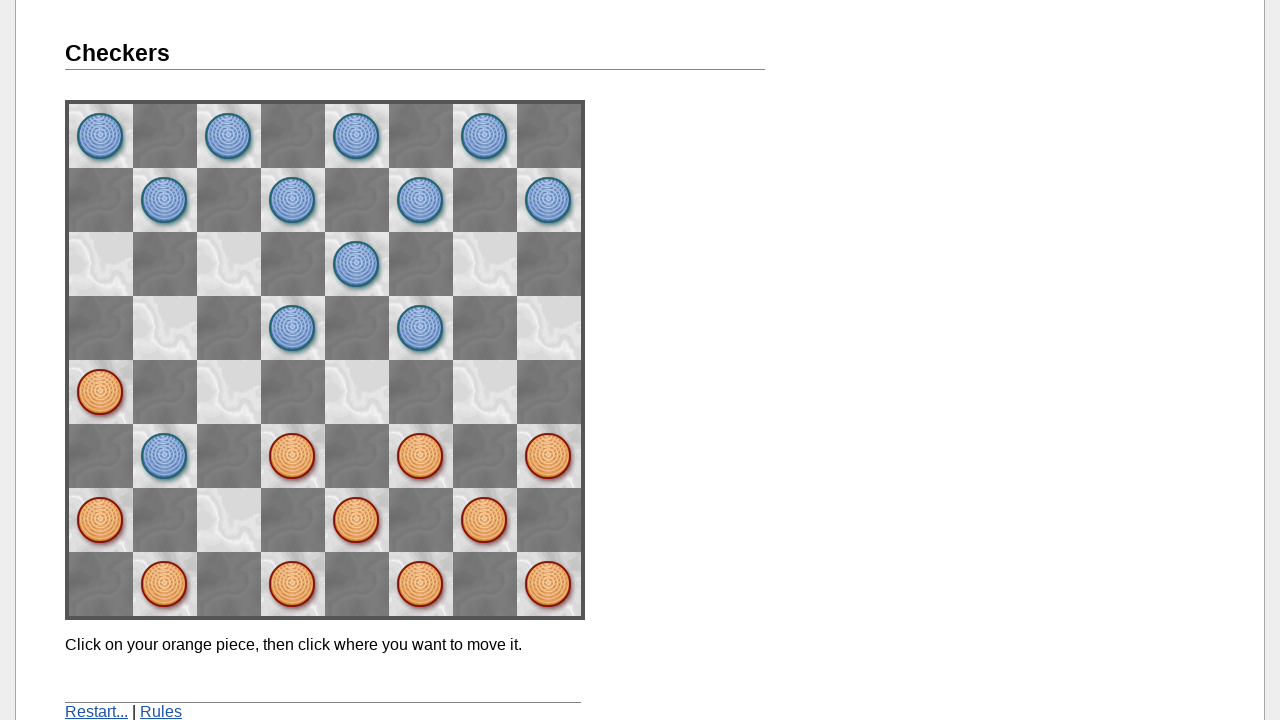

Waited after move 5 (2000ms)
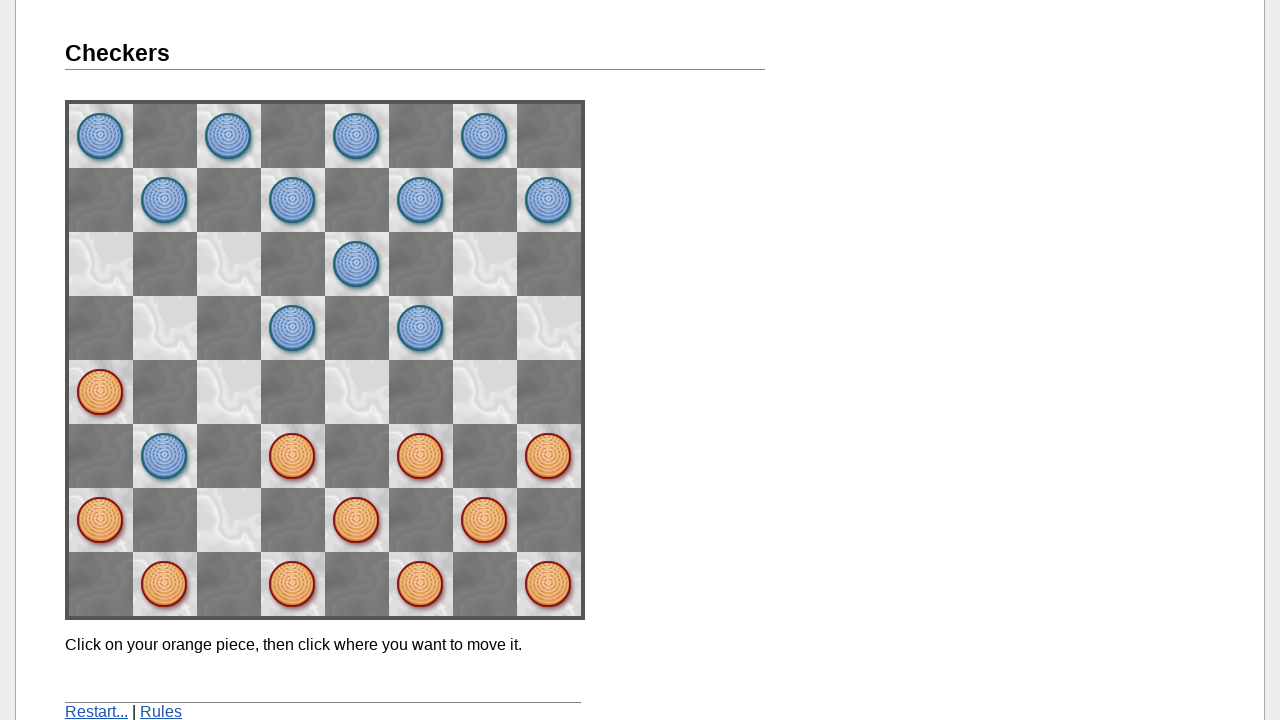

Clicked restart button at (96, 712) on xpath=/html/body/div[1]/div[2]/div[1]/div[1]/p[2]/a[1]
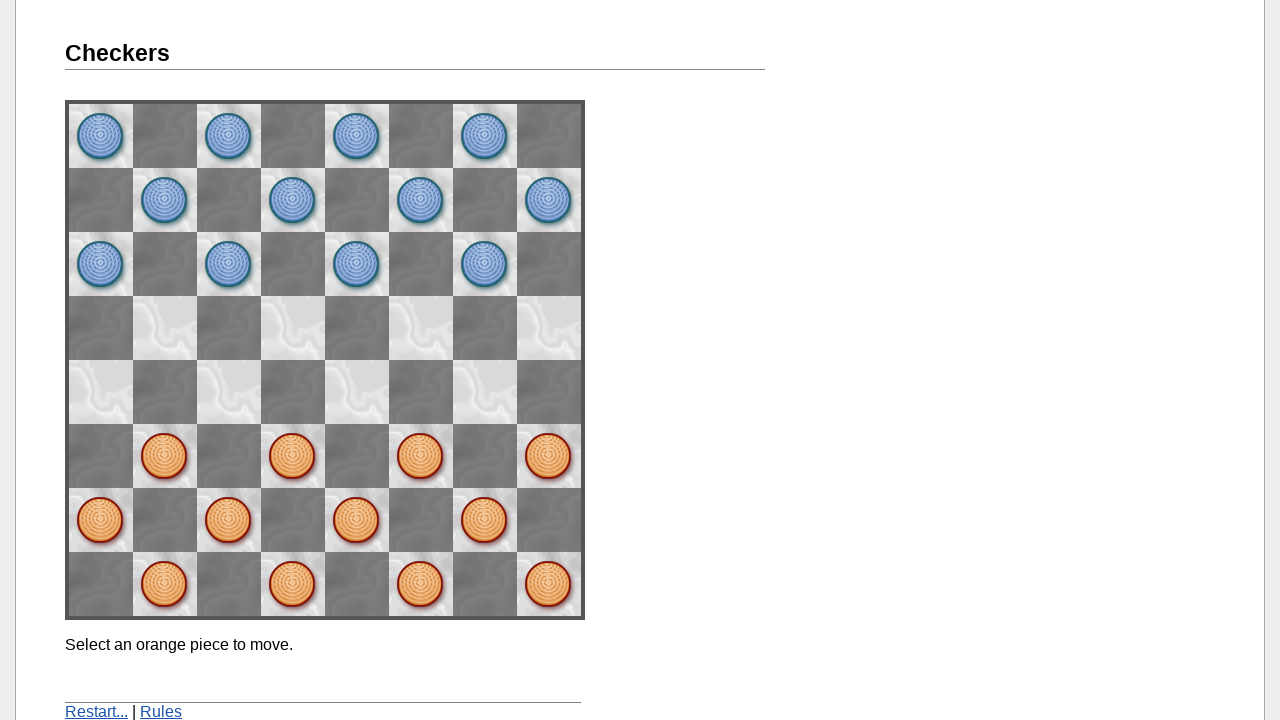

Waited after clicking restart (2000ms)
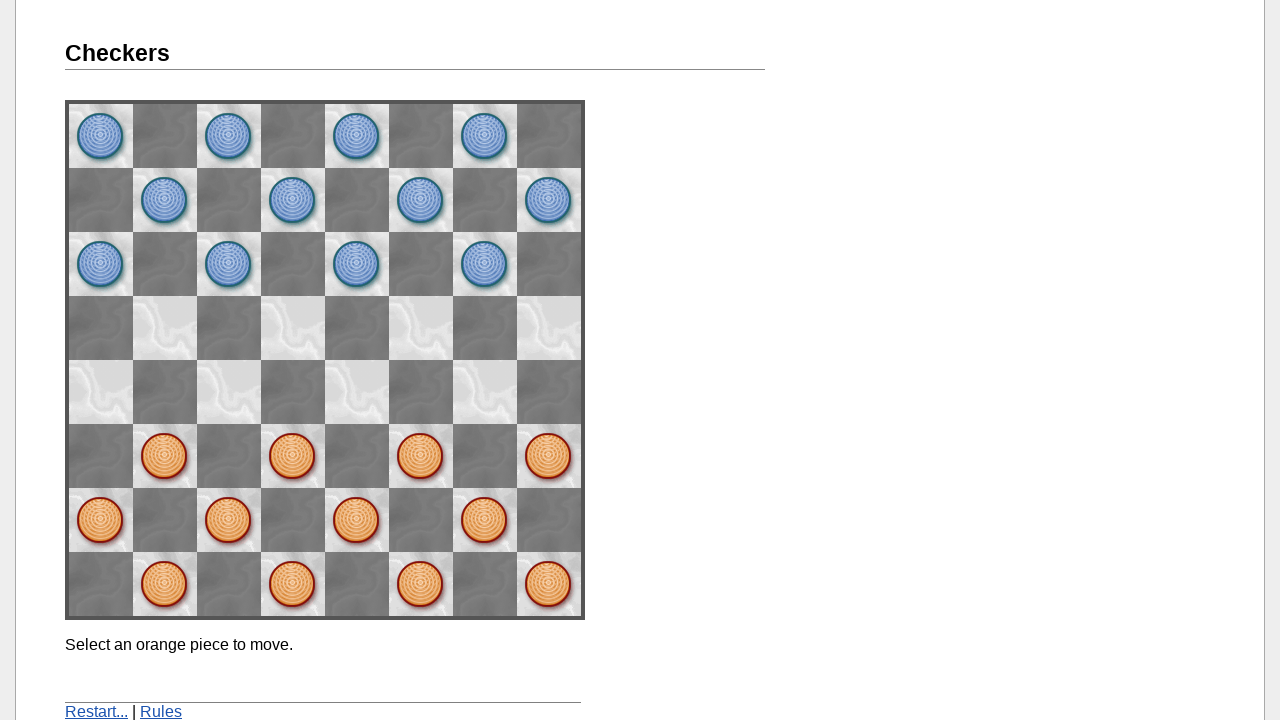

Message element visible after restart
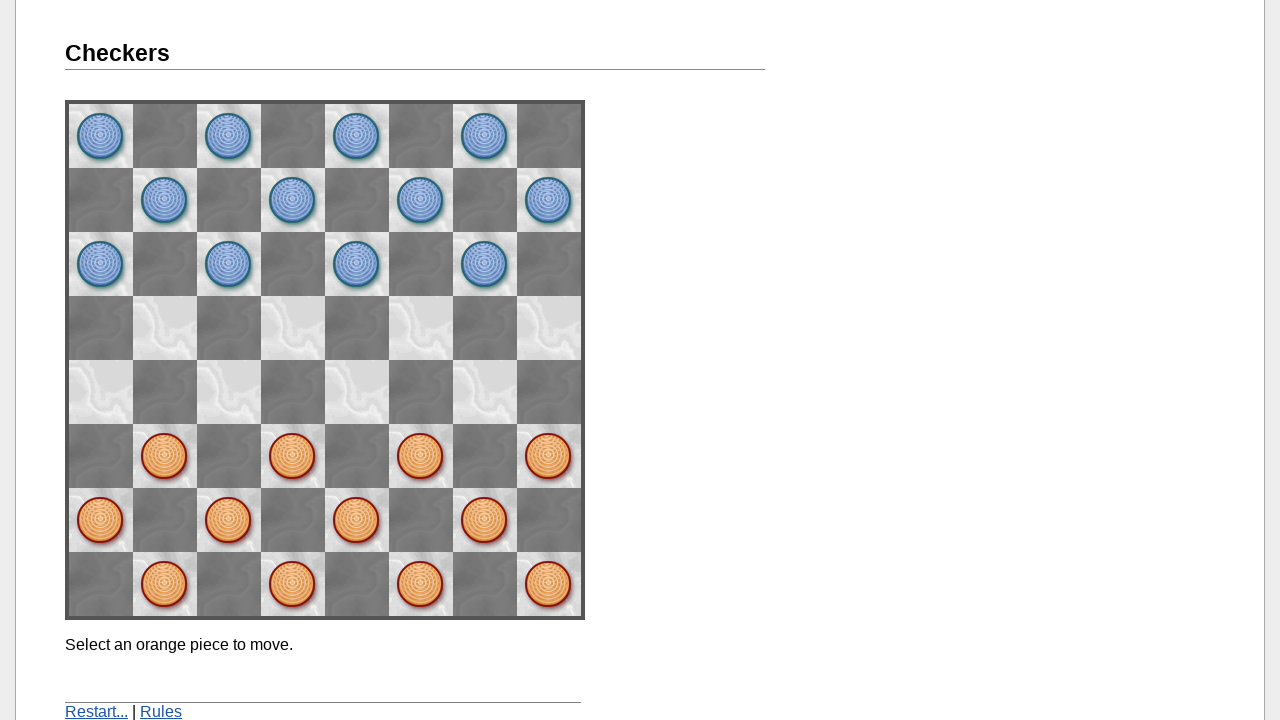

Retrieved message text: 'Select an orange piece to move.'
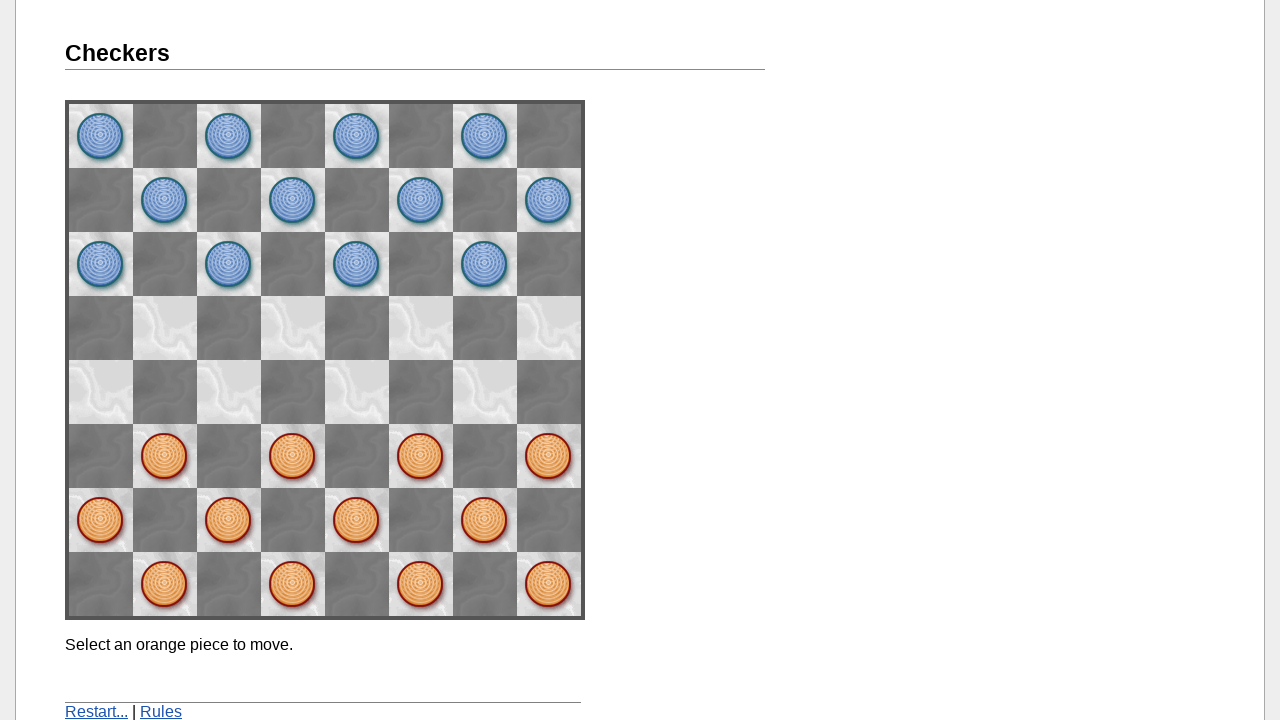

Verified restart was successful - message text matches expected value
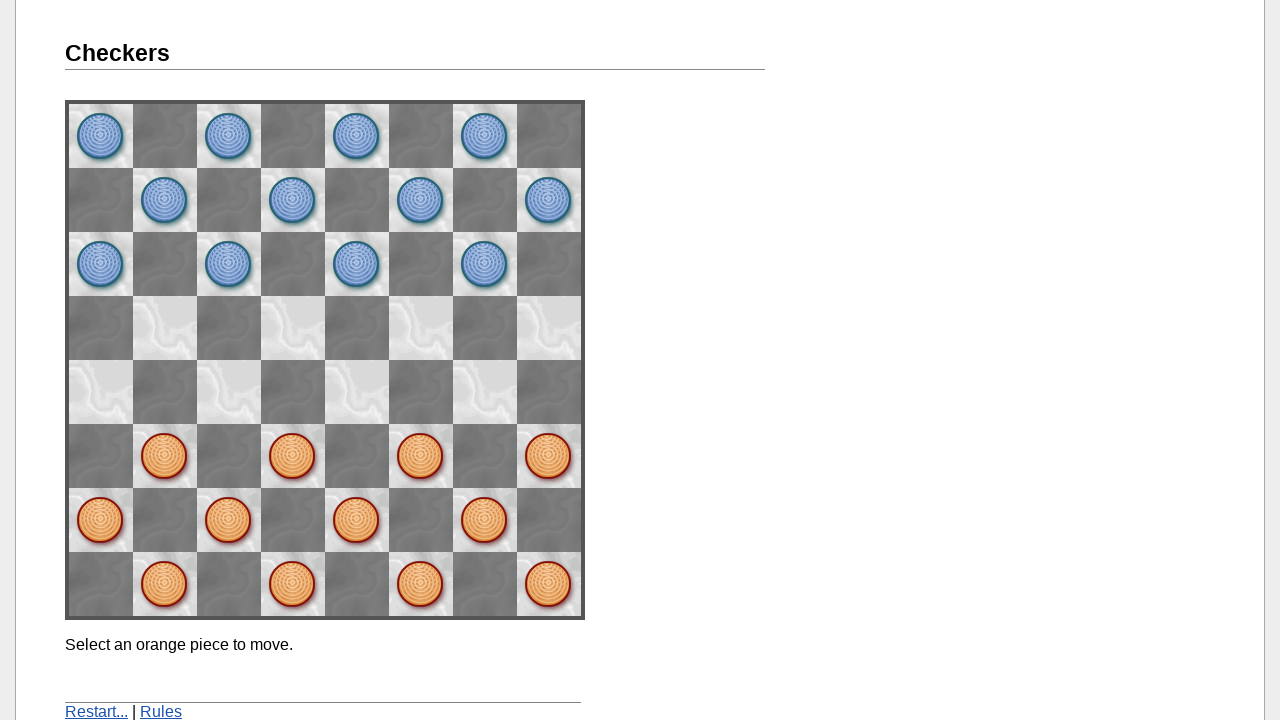

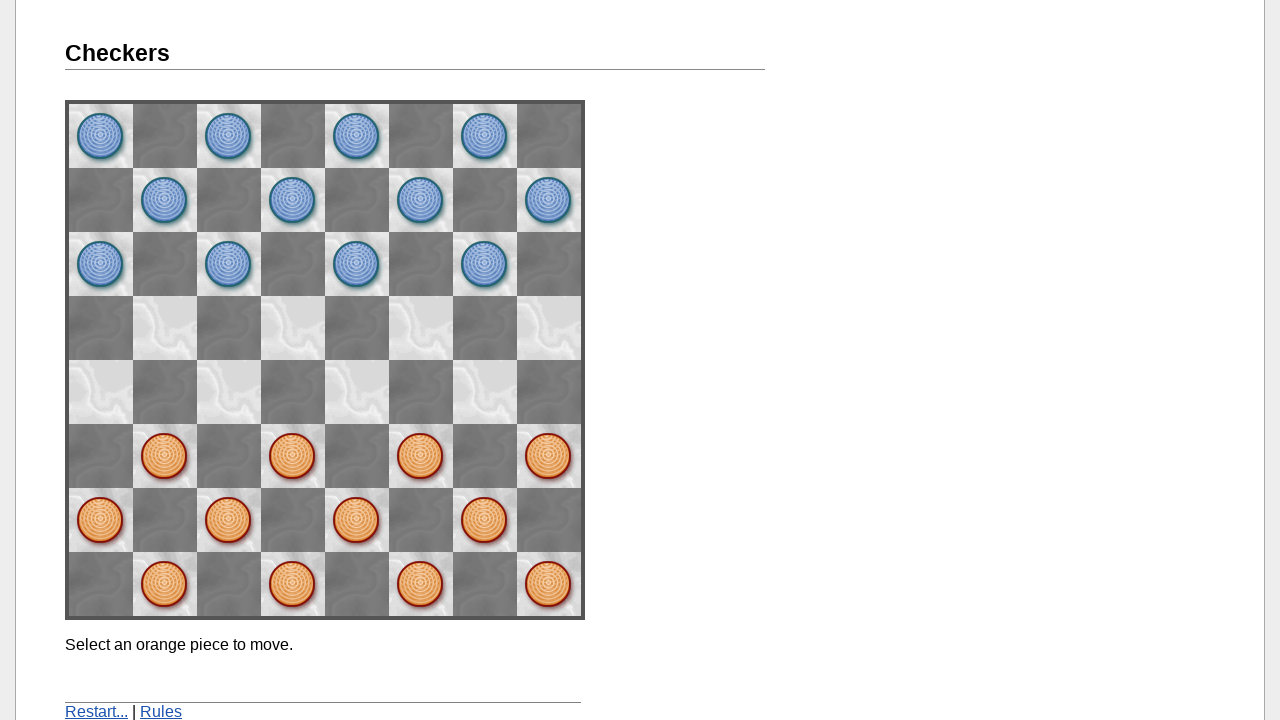